Tests the FAQ accordion section by clicking on each of the 8 question headings and verifying that the corresponding answer panel becomes visible with the correct text content.

Starting URL: https://qa-scooter.praktikum-services.ru/

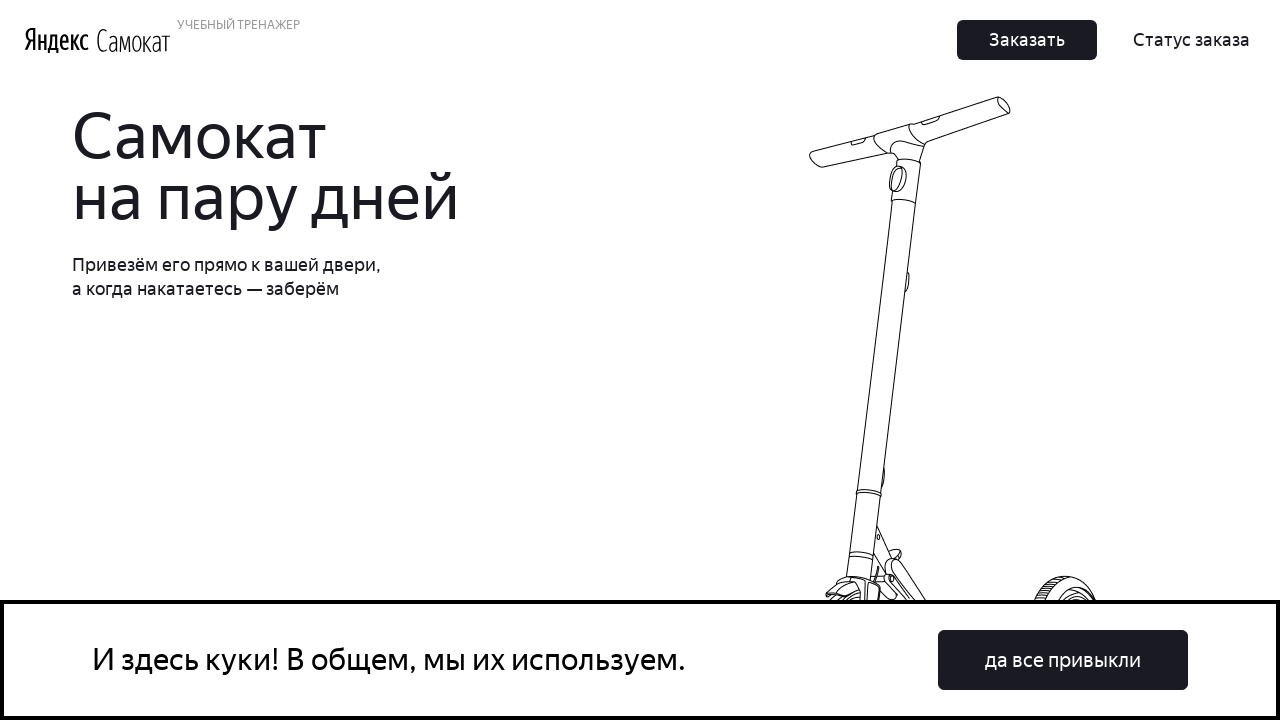

Scrolled to FAQ question 0 heading into view
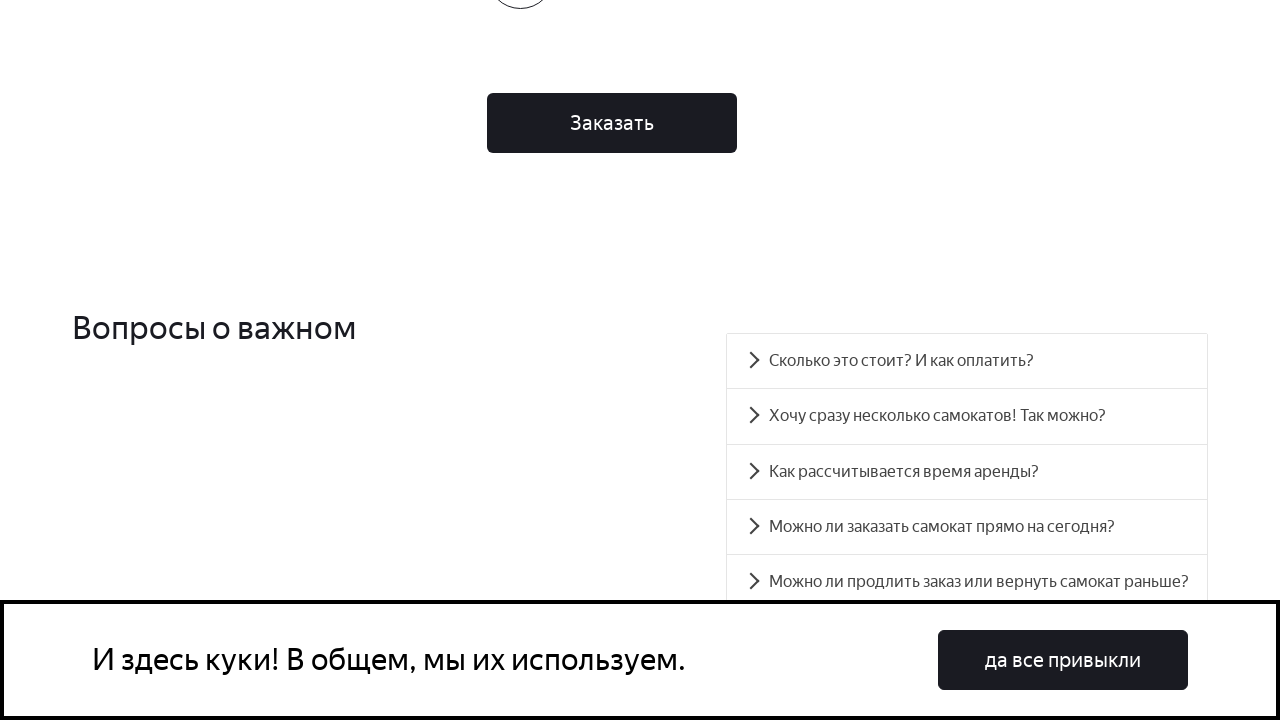

Clicked on FAQ question 0 heading to expand accordion at (967, 361) on #accordion__heading-0
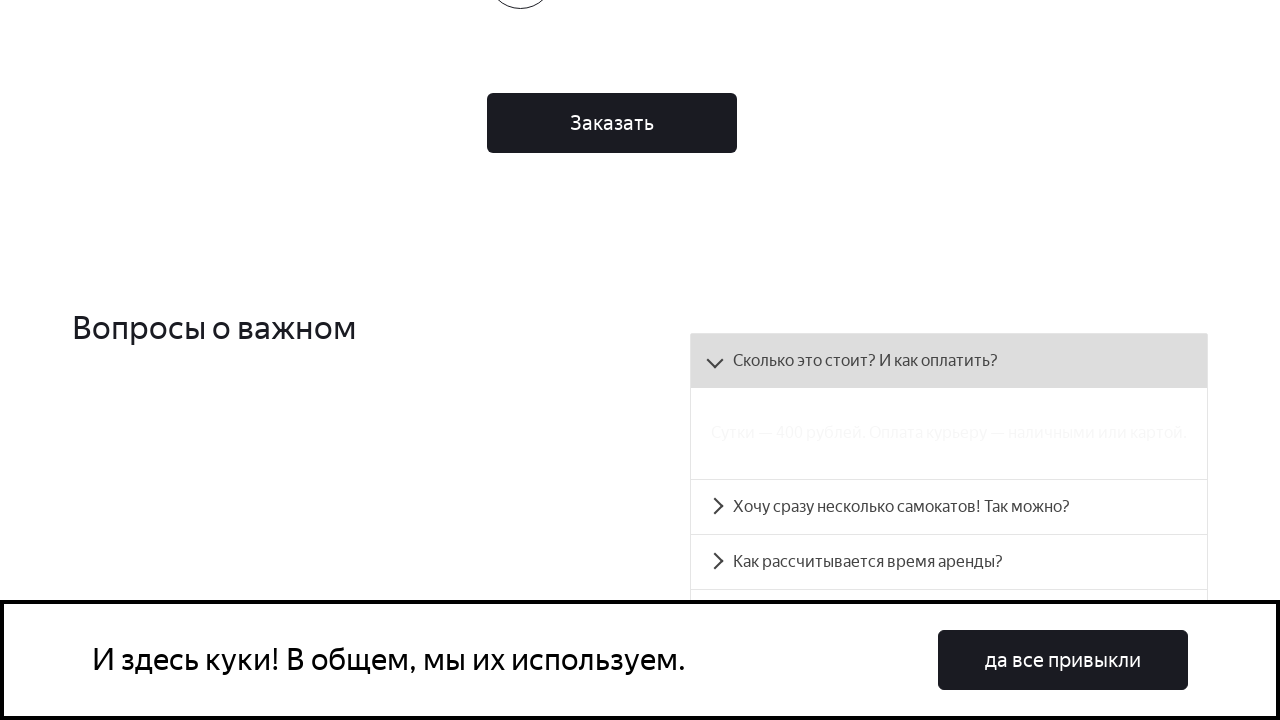

FAQ answer panel 0 became visible
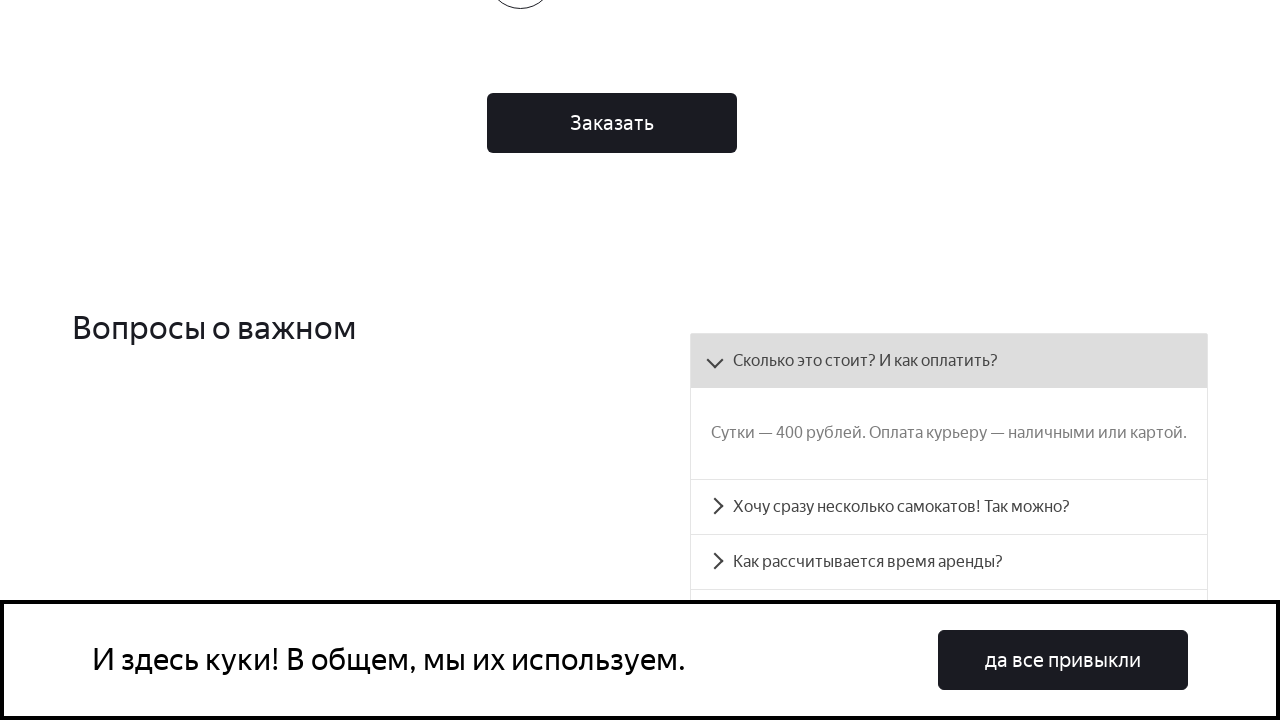

Retrieved text content from FAQ answer panel 0
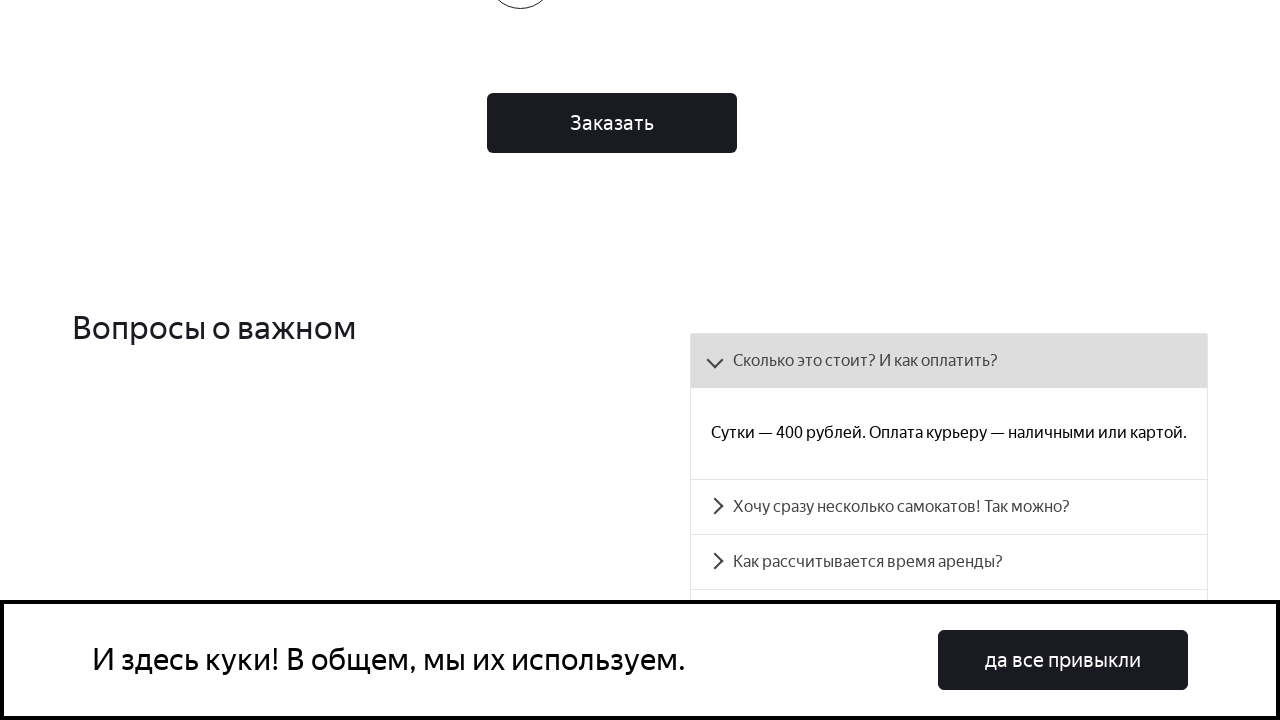

Verified FAQ item 0 answer text matches expected content
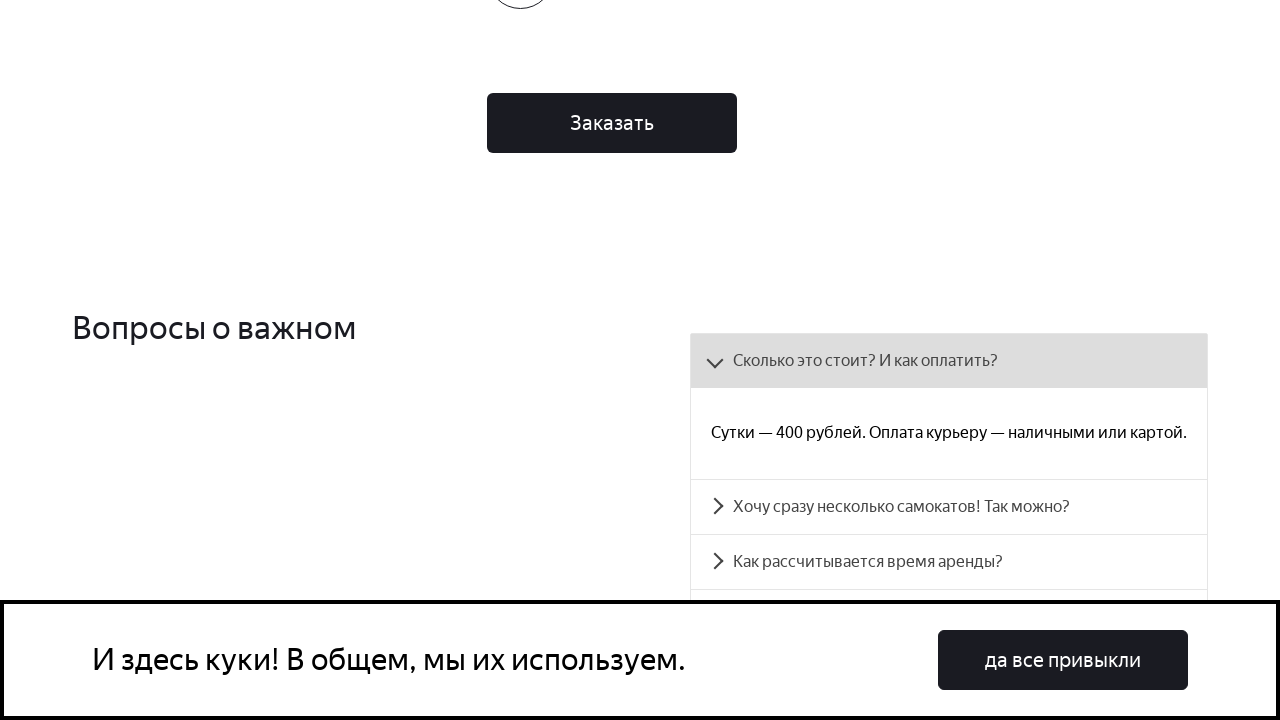

Scrolled to FAQ question 1 heading into view
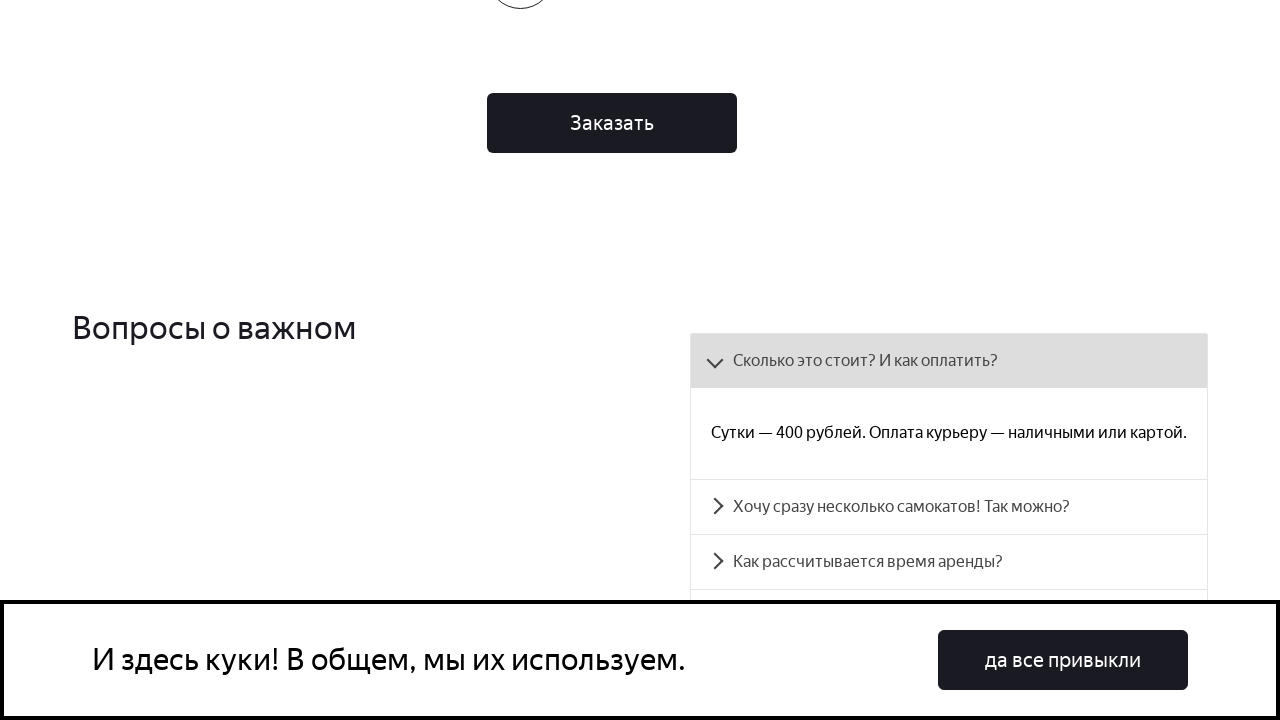

Clicked on FAQ question 1 heading to expand accordion at (949, 507) on #accordion__heading-1
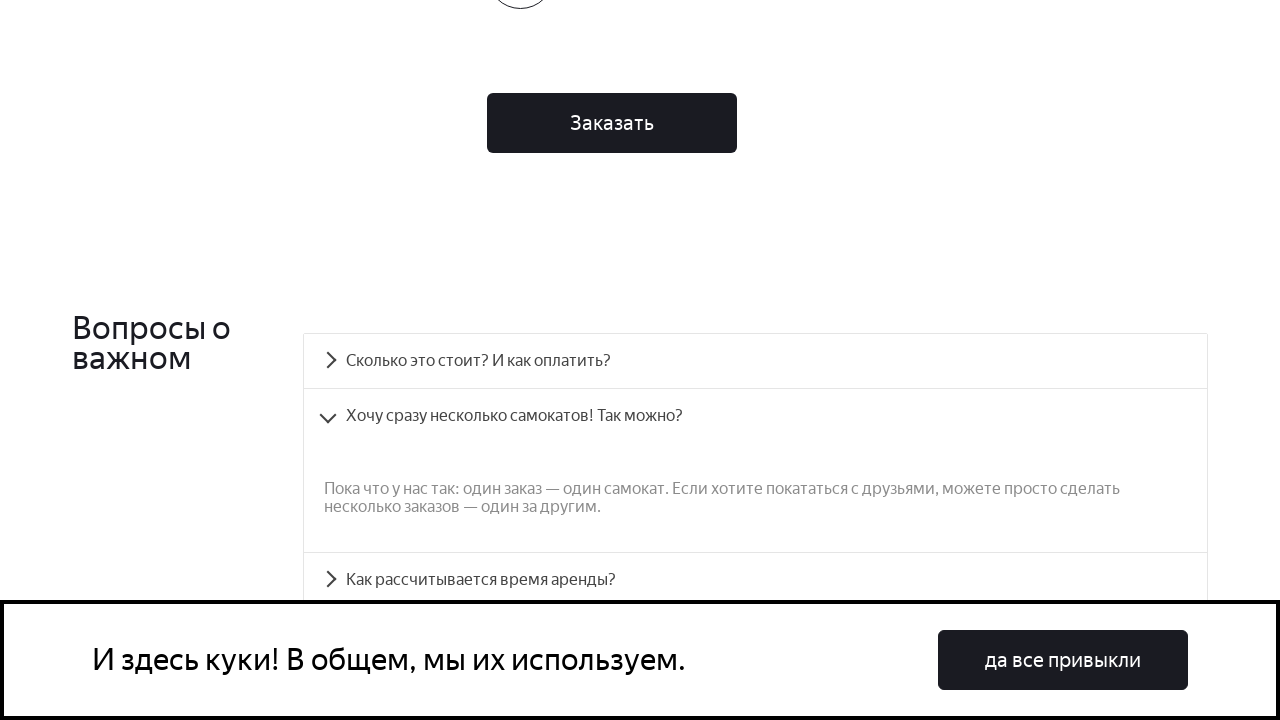

FAQ answer panel 1 became visible
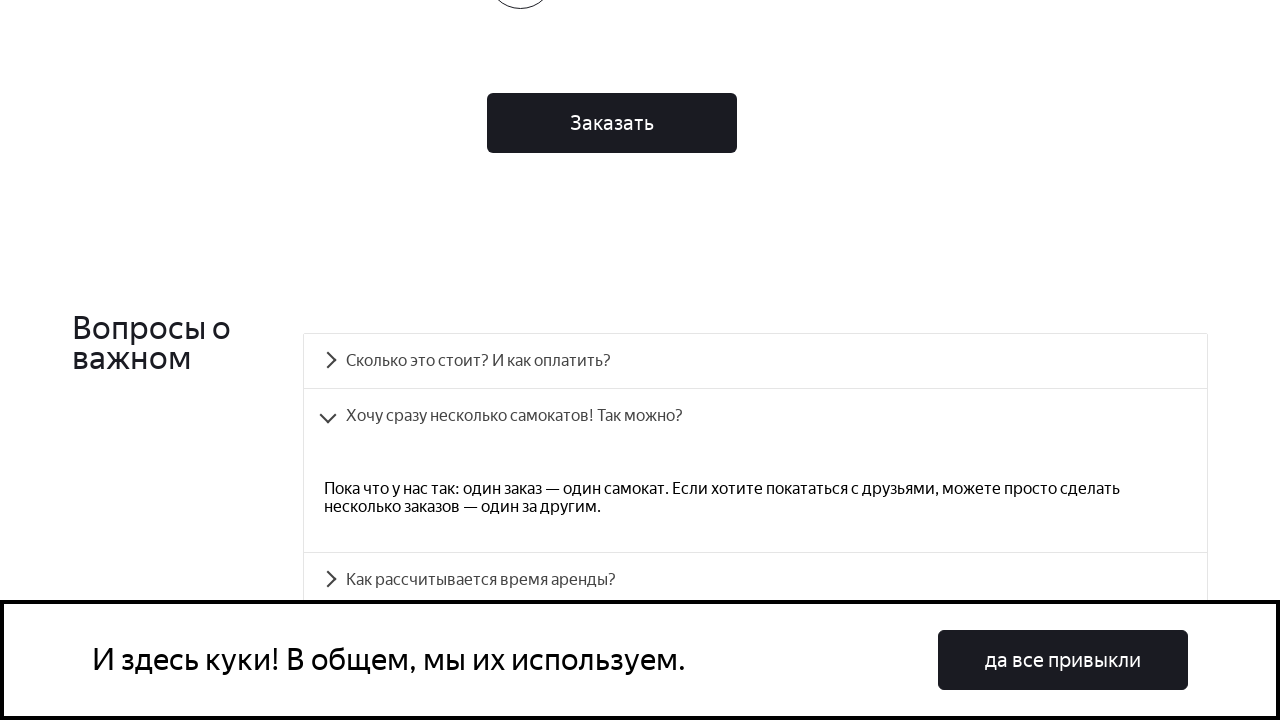

Retrieved text content from FAQ answer panel 1
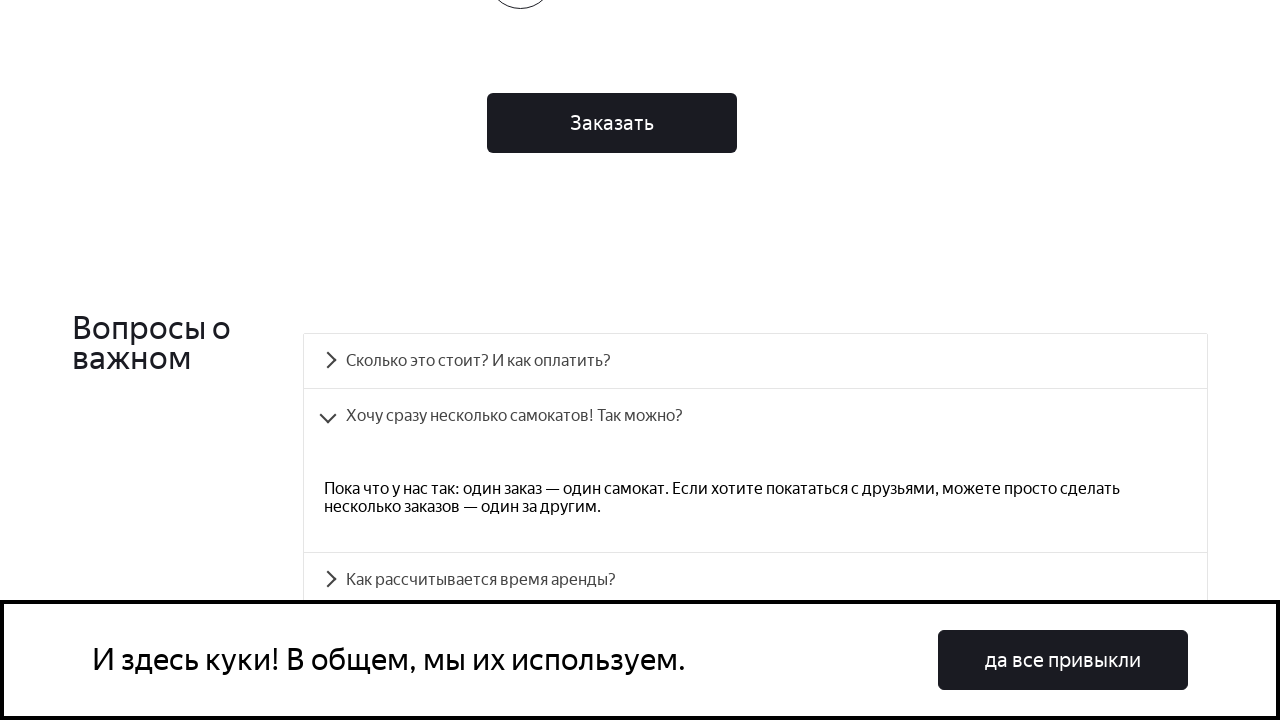

Verified FAQ item 1 answer text matches expected content
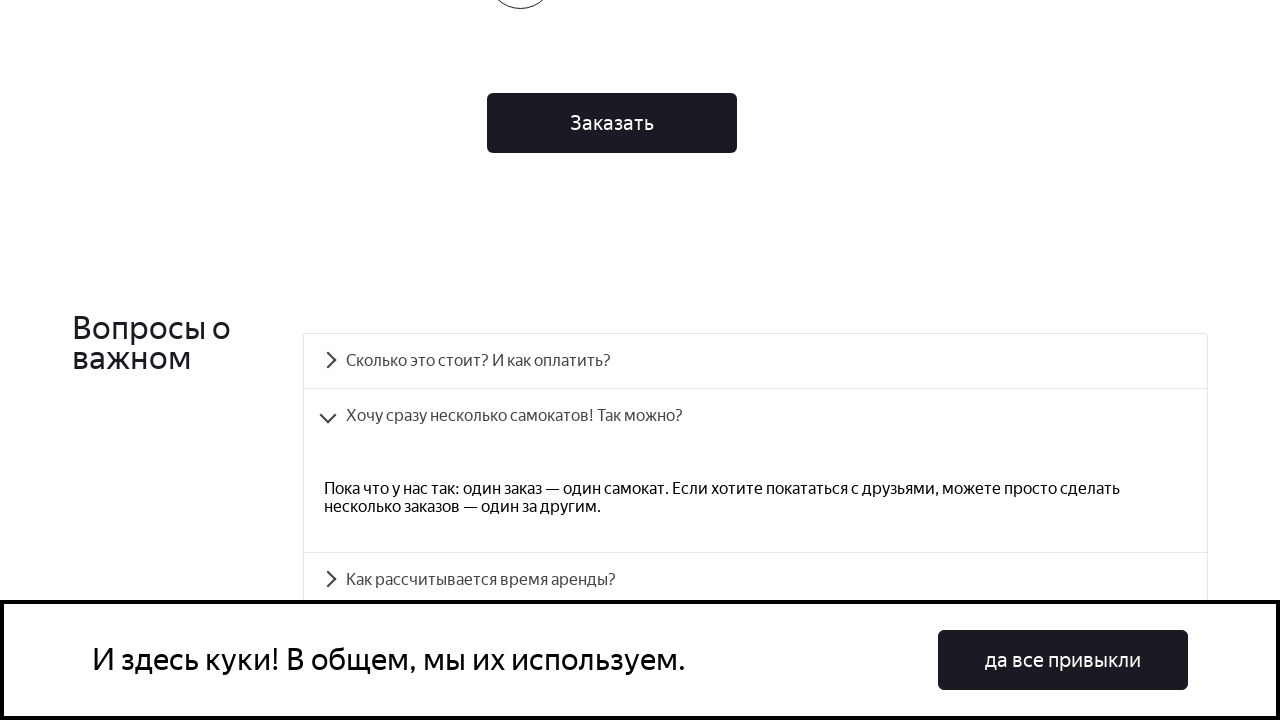

Scrolled to FAQ question 2 heading into view
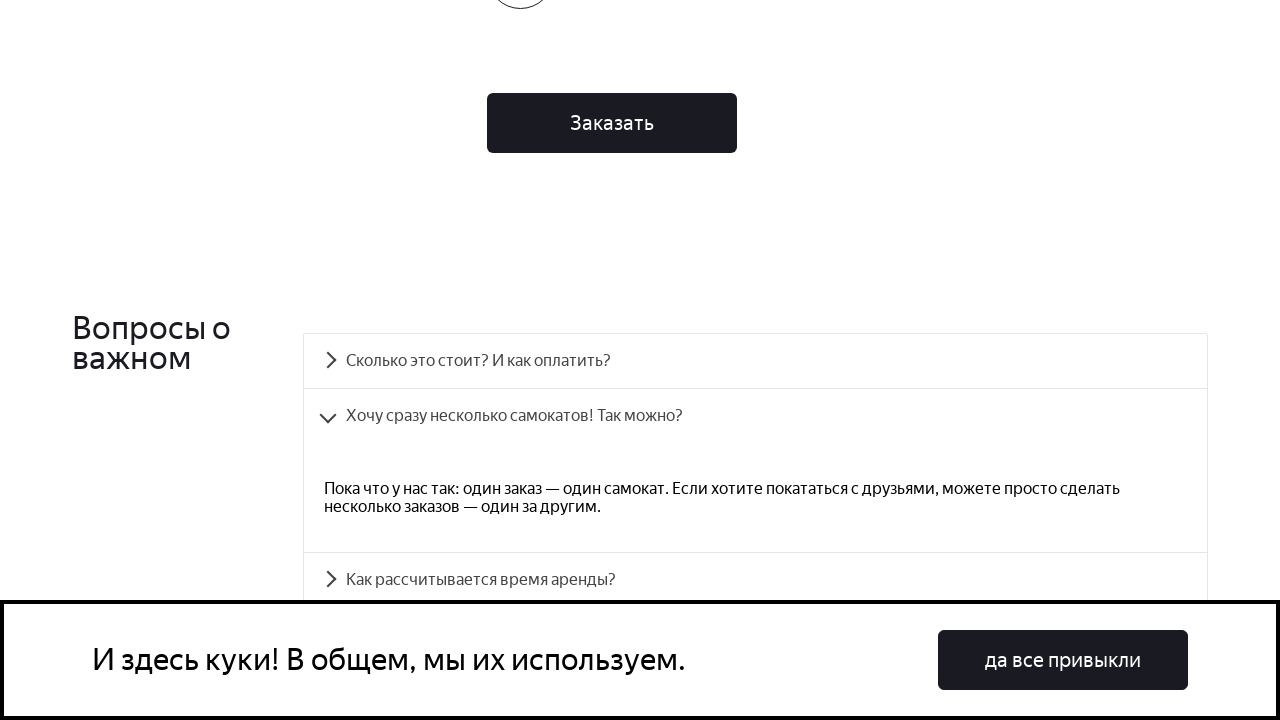

Clicked on FAQ question 2 heading to expand accordion at (755, 580) on #accordion__heading-2
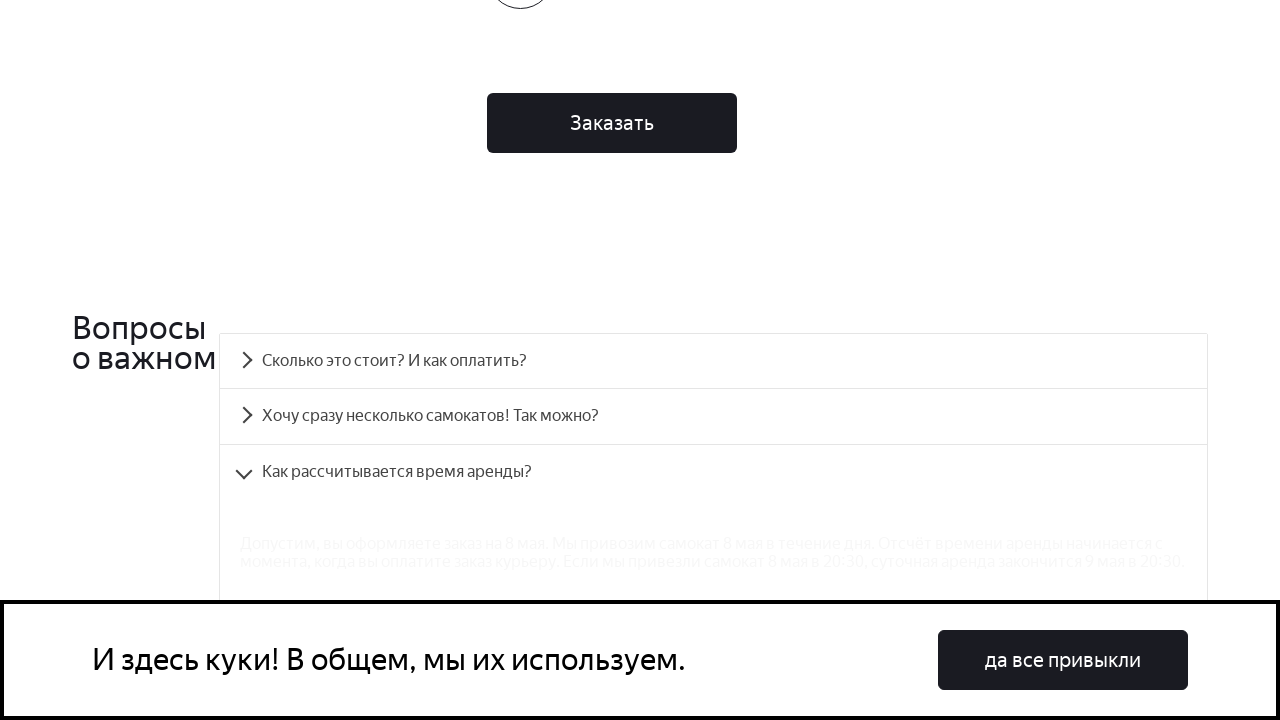

FAQ answer panel 2 became visible
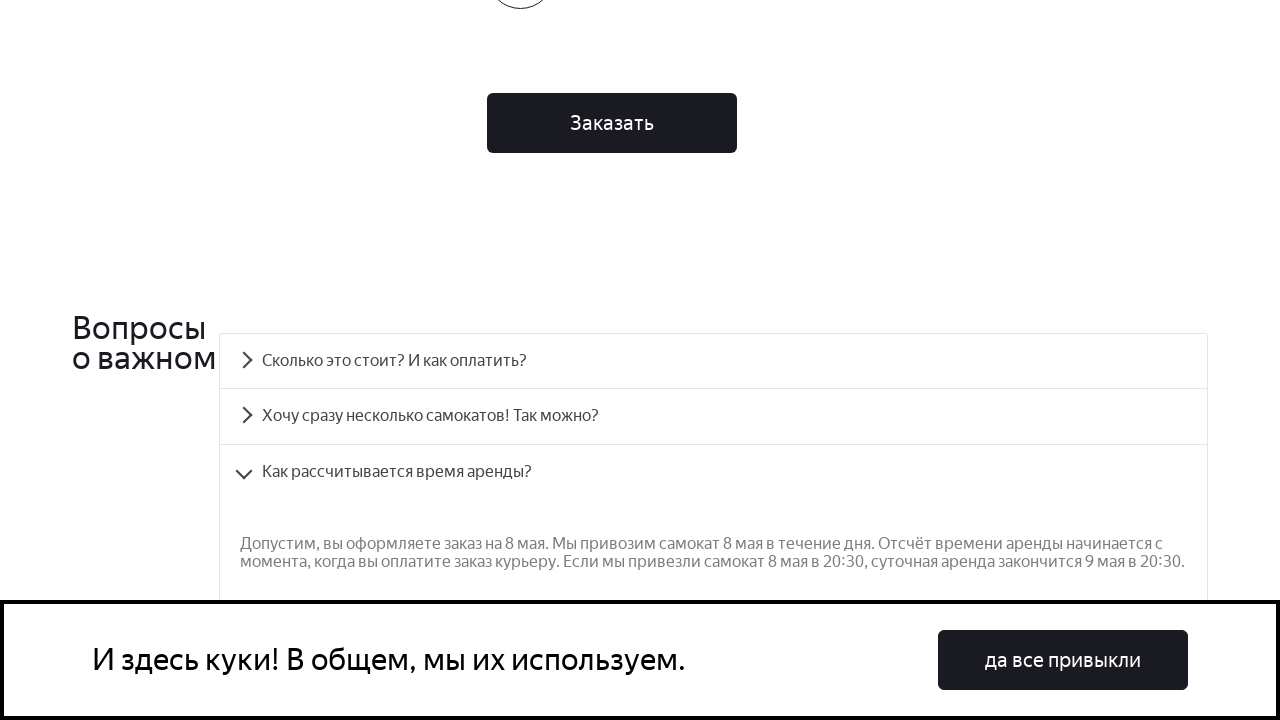

Retrieved text content from FAQ answer panel 2
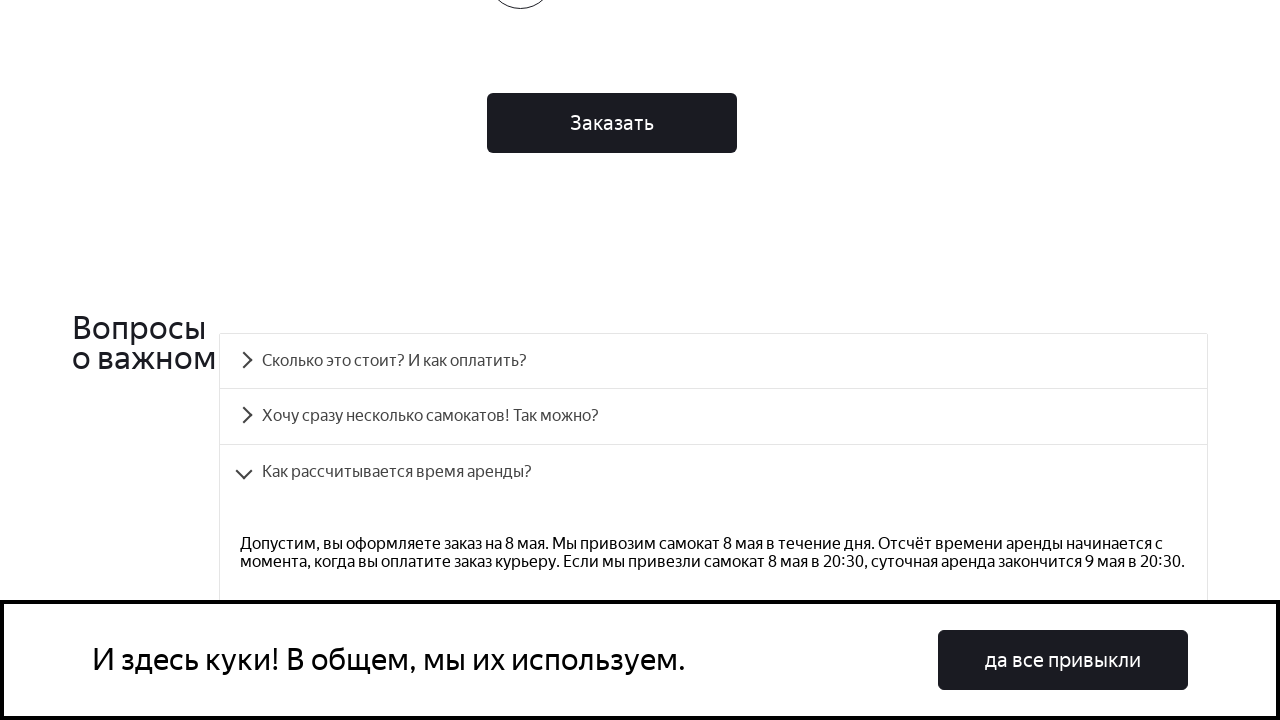

Verified FAQ item 2 answer text matches expected content
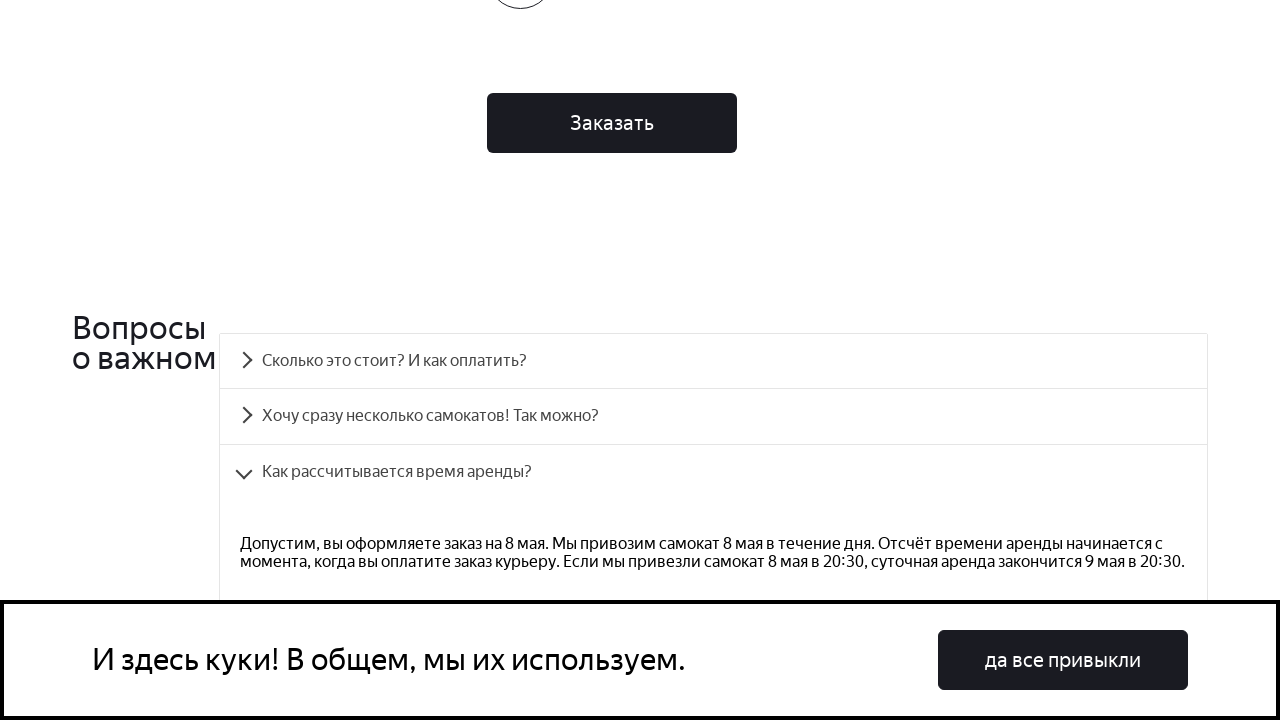

Scrolled to FAQ question 3 heading into view
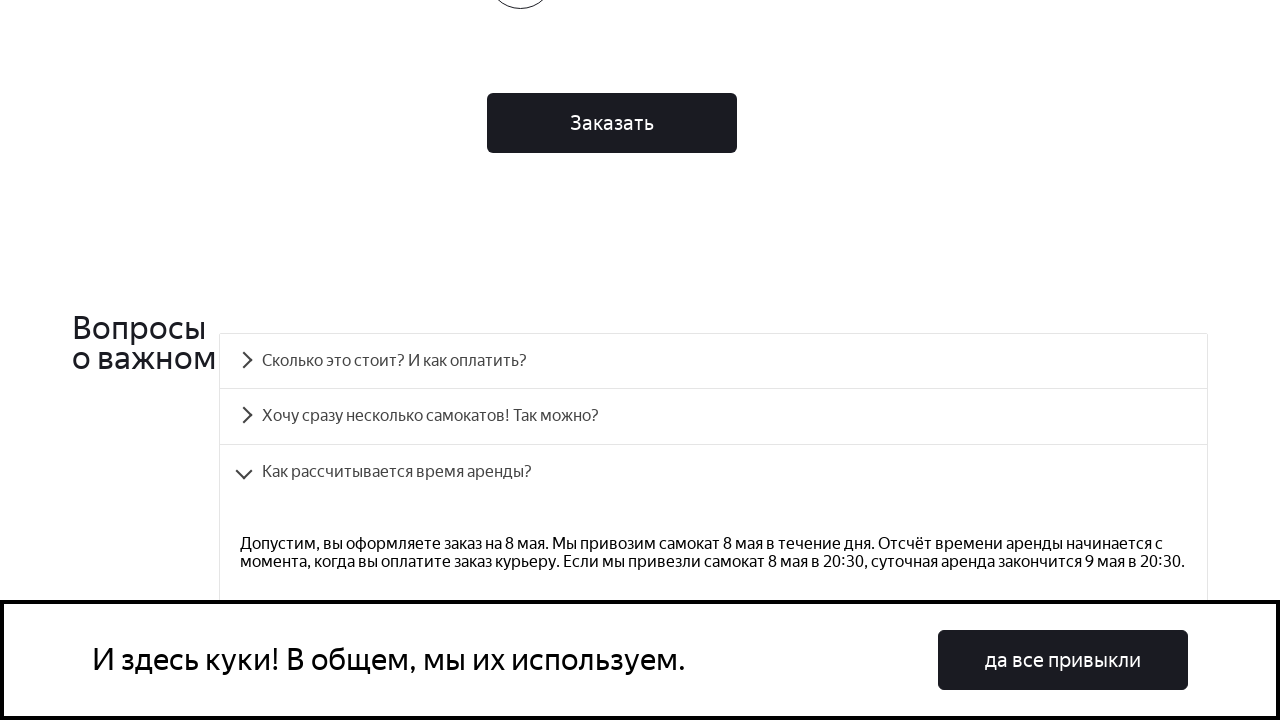

Clicked on FAQ question 3 heading to expand accordion at (714, 361) on #accordion__heading-3
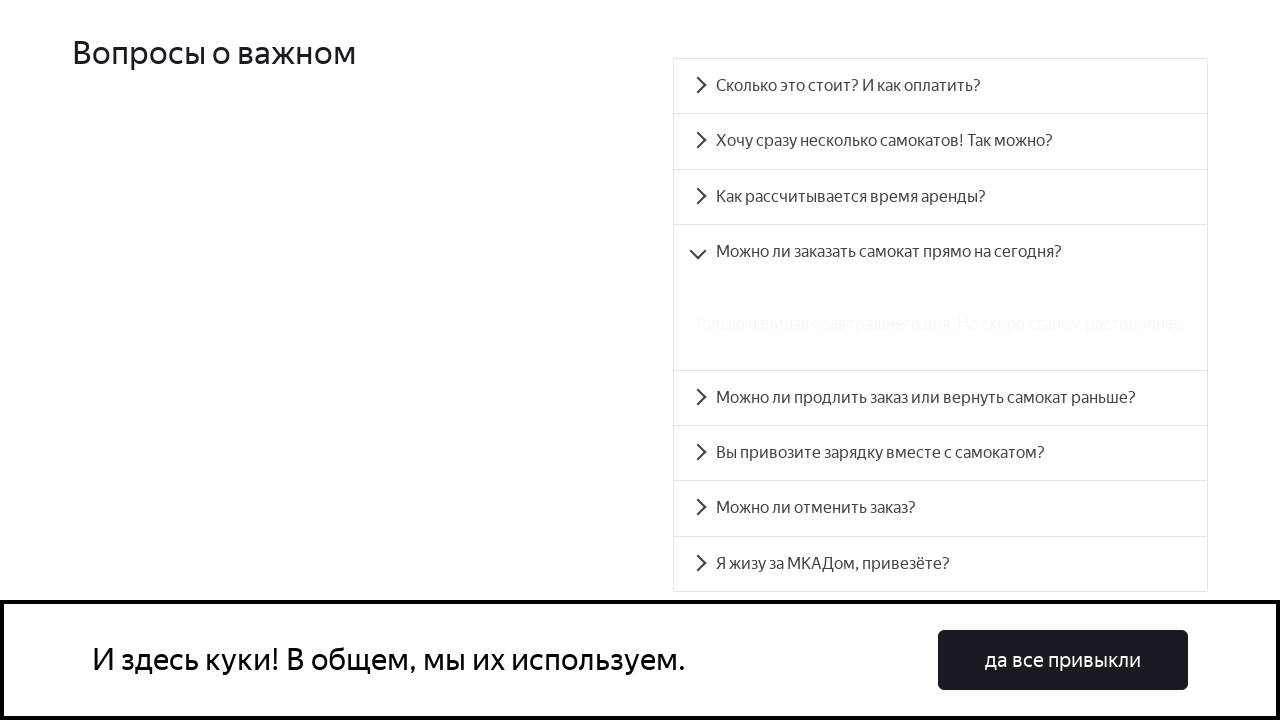

FAQ answer panel 3 became visible
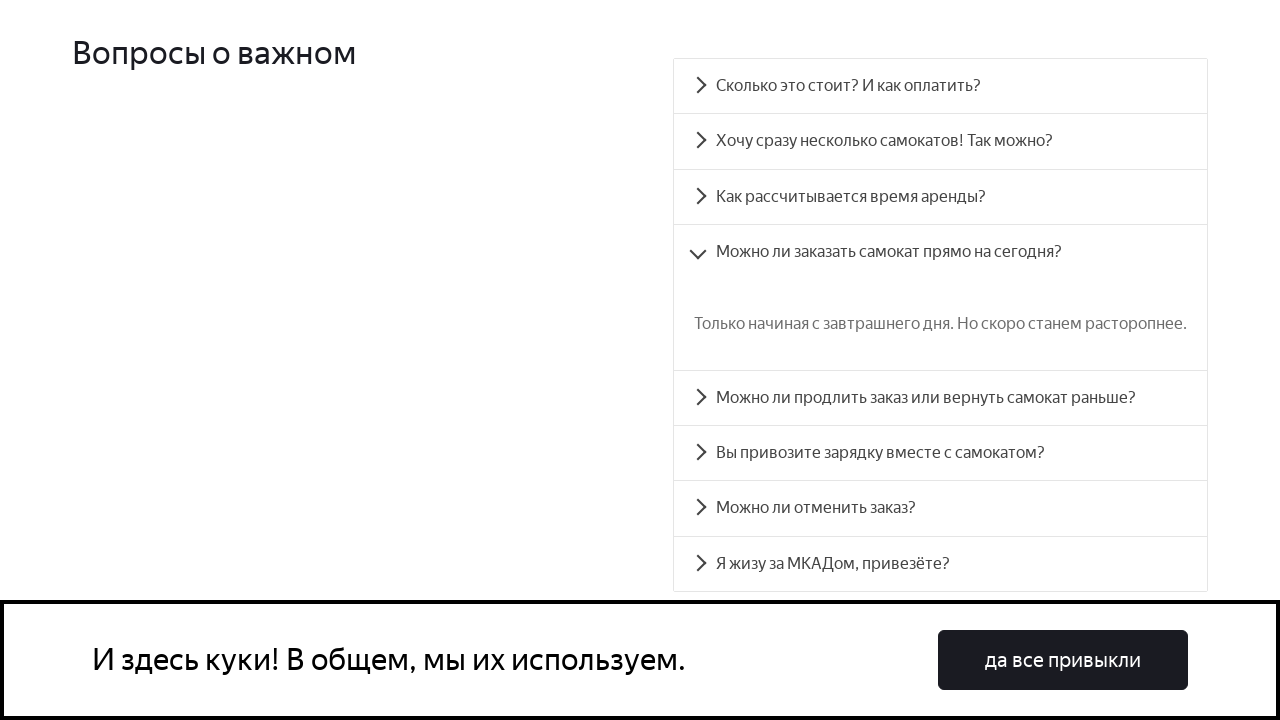

Retrieved text content from FAQ answer panel 3
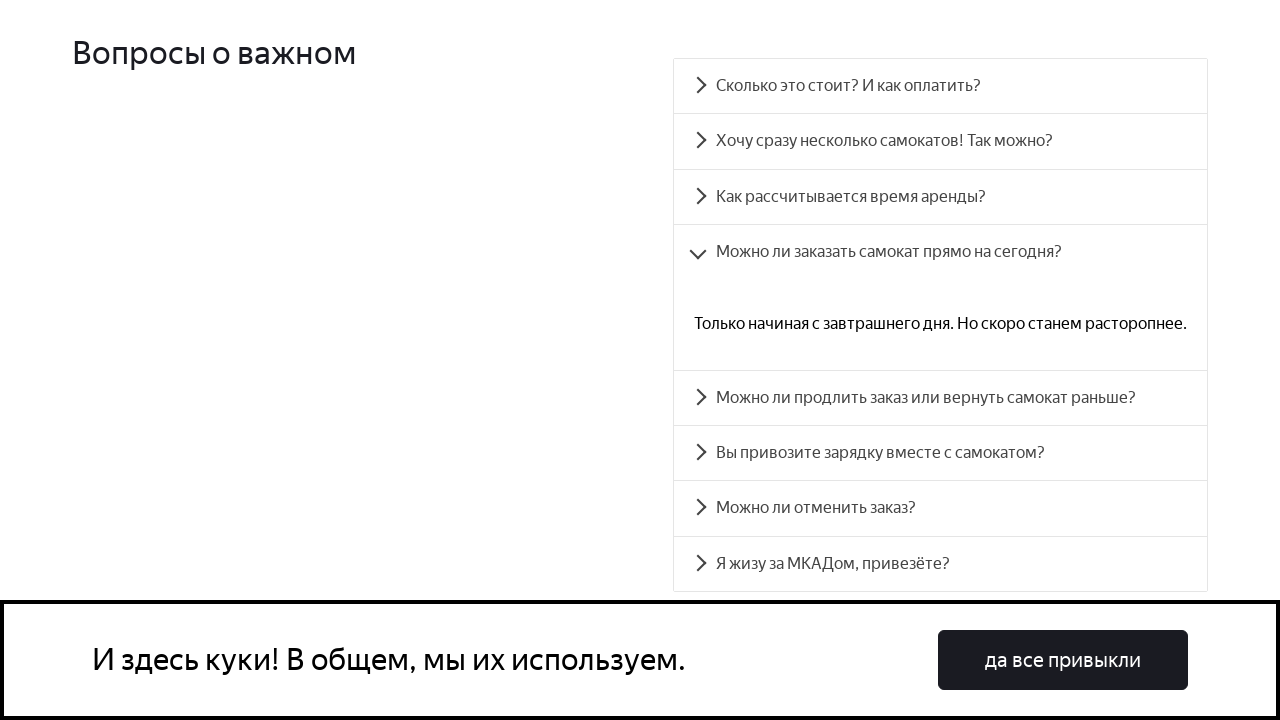

Verified FAQ item 3 answer text matches expected content
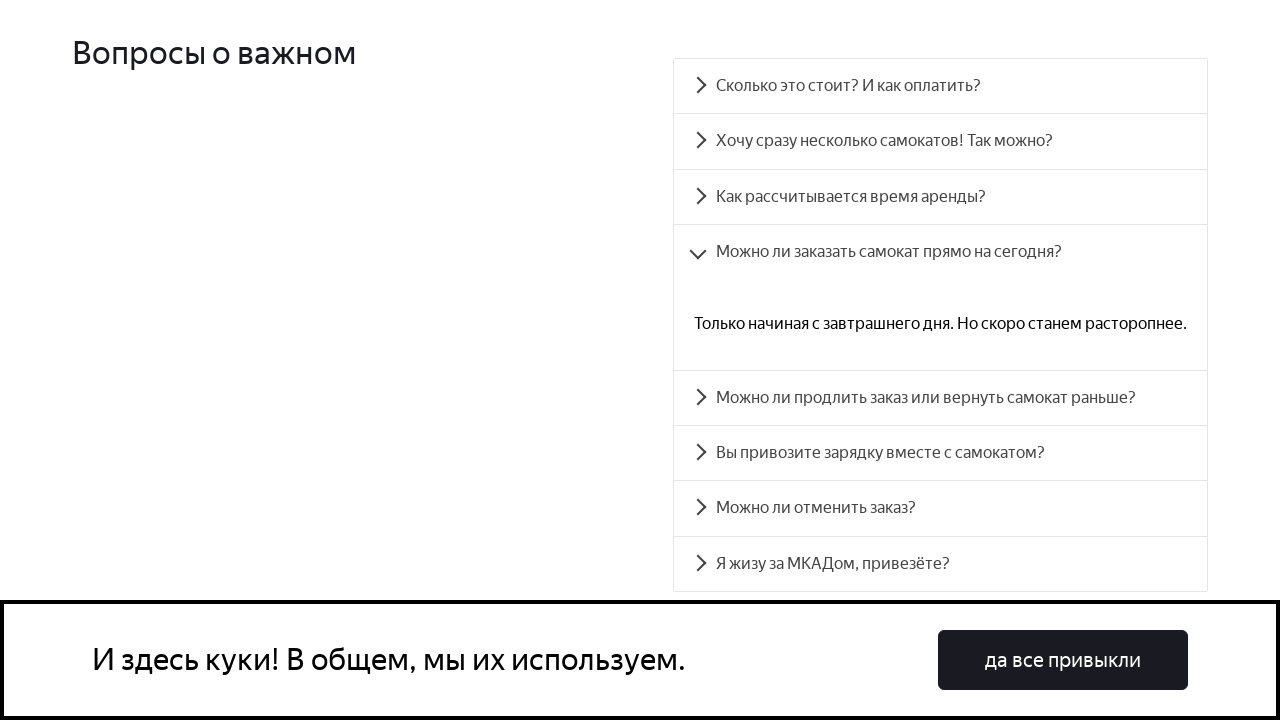

Scrolled to FAQ question 4 heading into view
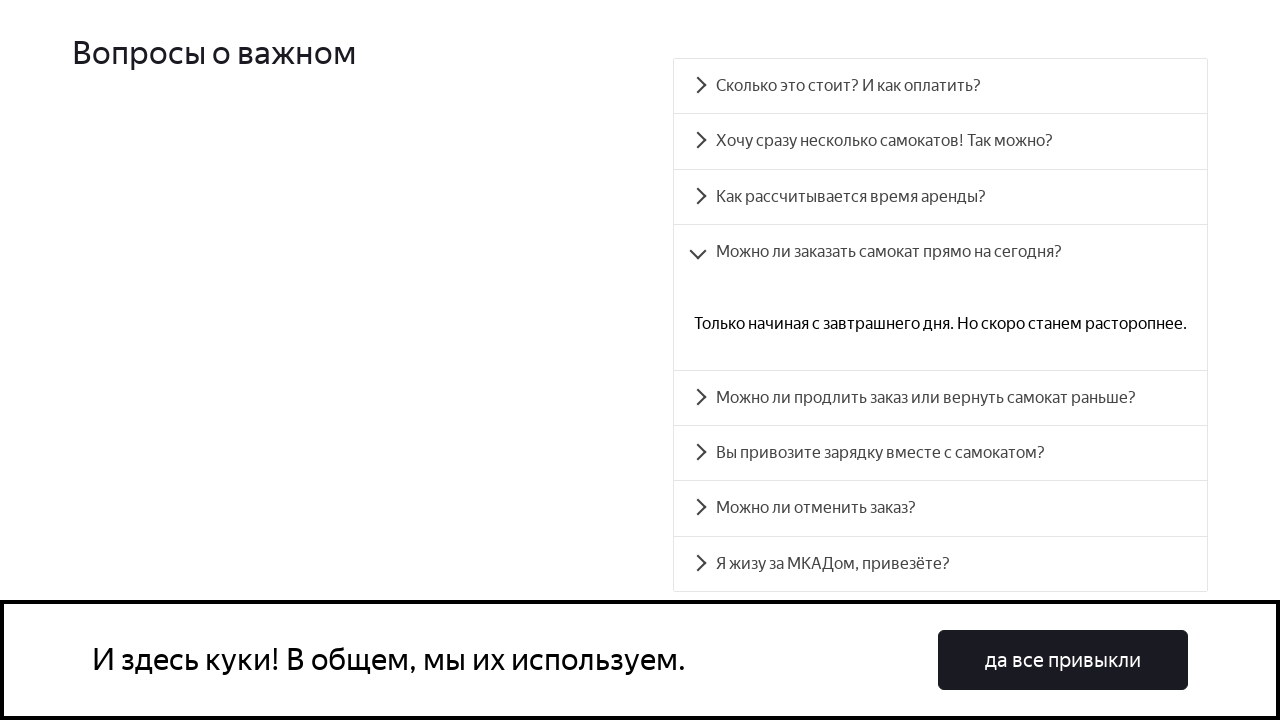

Clicked on FAQ question 4 heading to expand accordion at (940, 398) on #accordion__heading-4
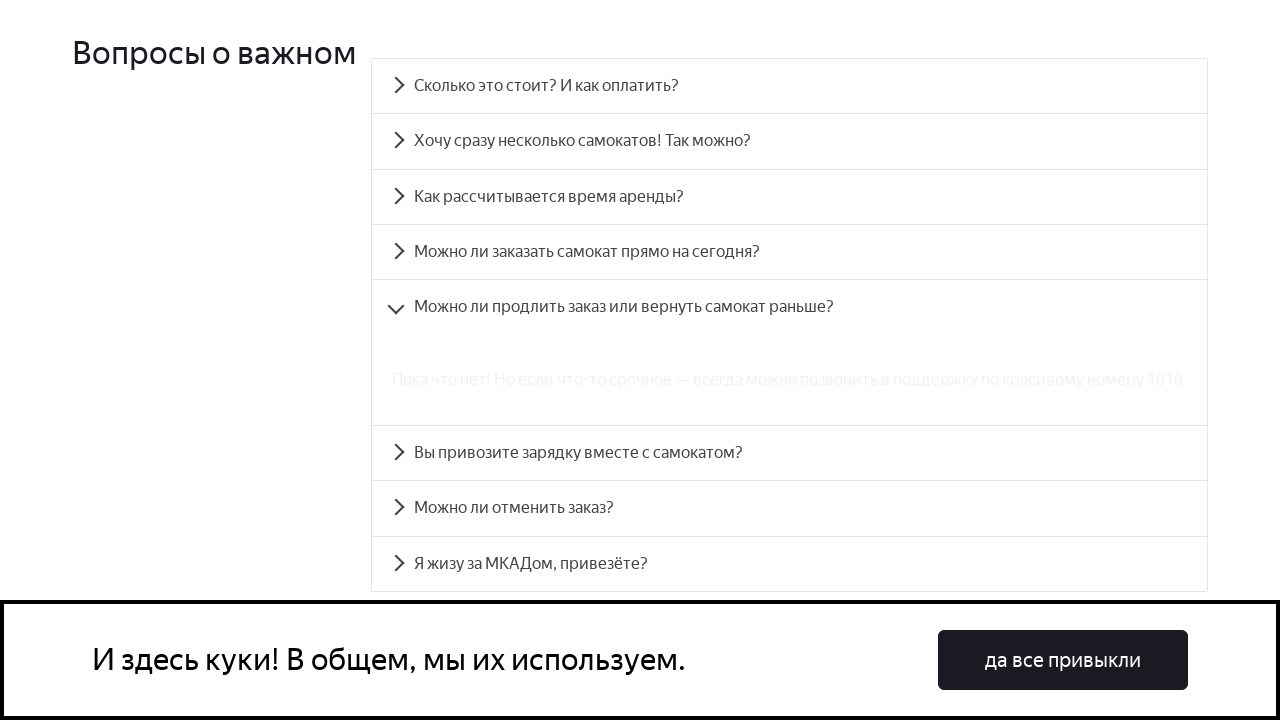

FAQ answer panel 4 became visible
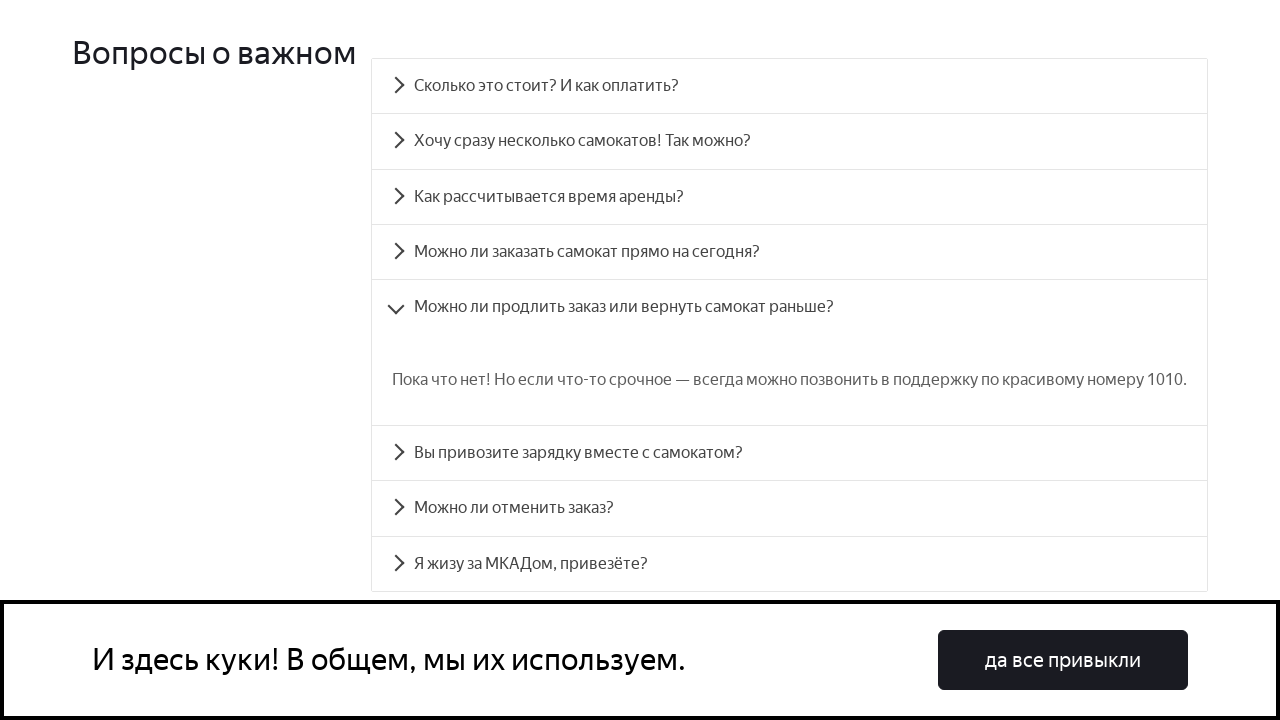

Retrieved text content from FAQ answer panel 4
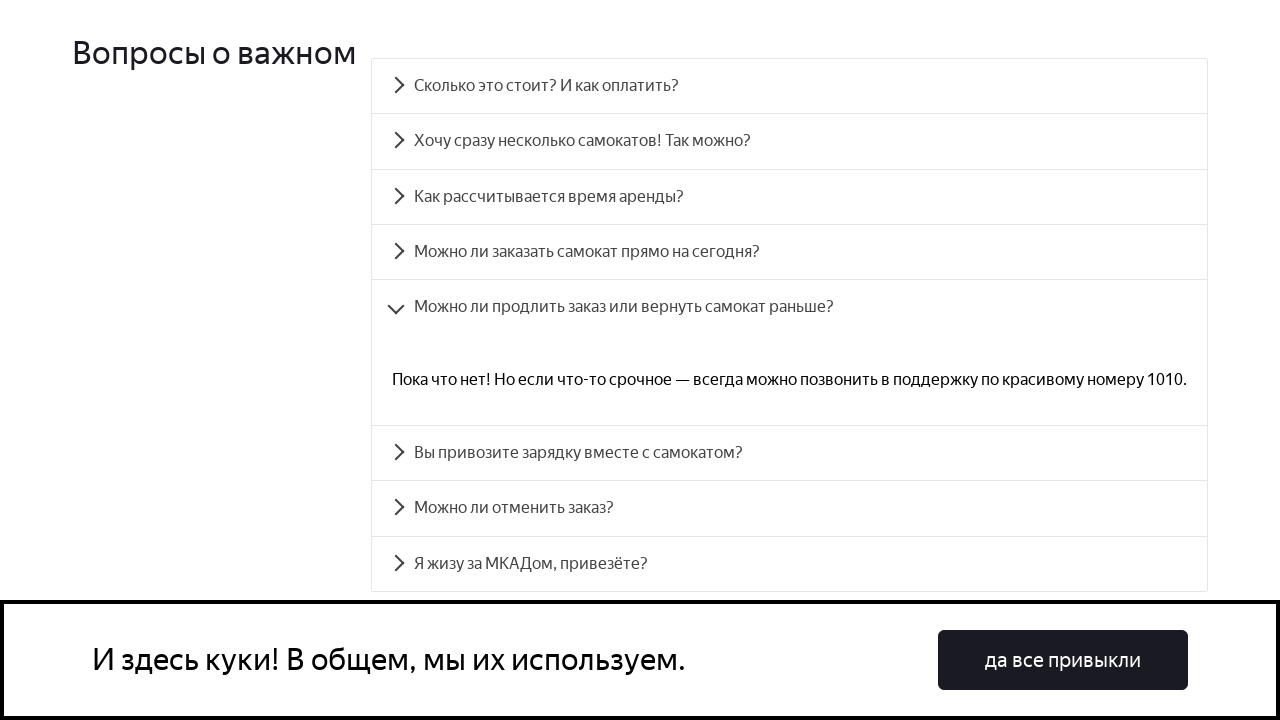

Verified FAQ item 4 answer text matches expected content
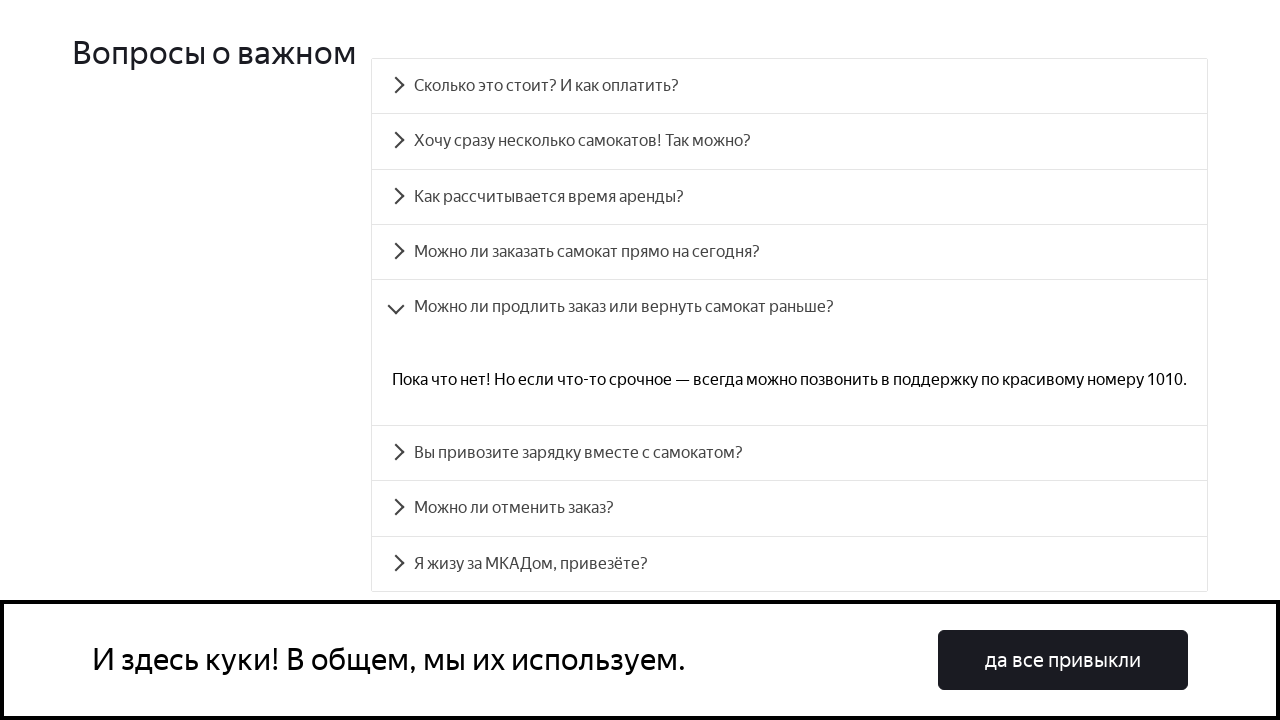

Scrolled to FAQ question 5 heading into view
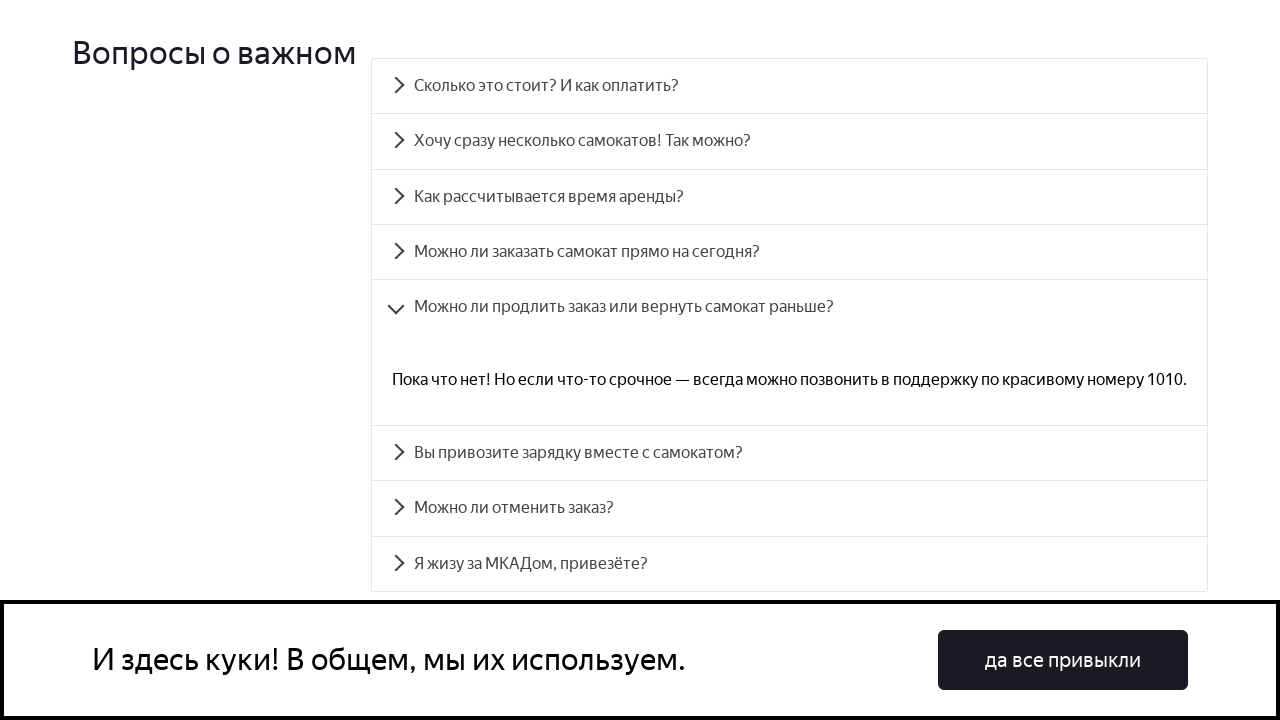

Clicked on FAQ question 5 heading to expand accordion at (790, 453) on #accordion__heading-5
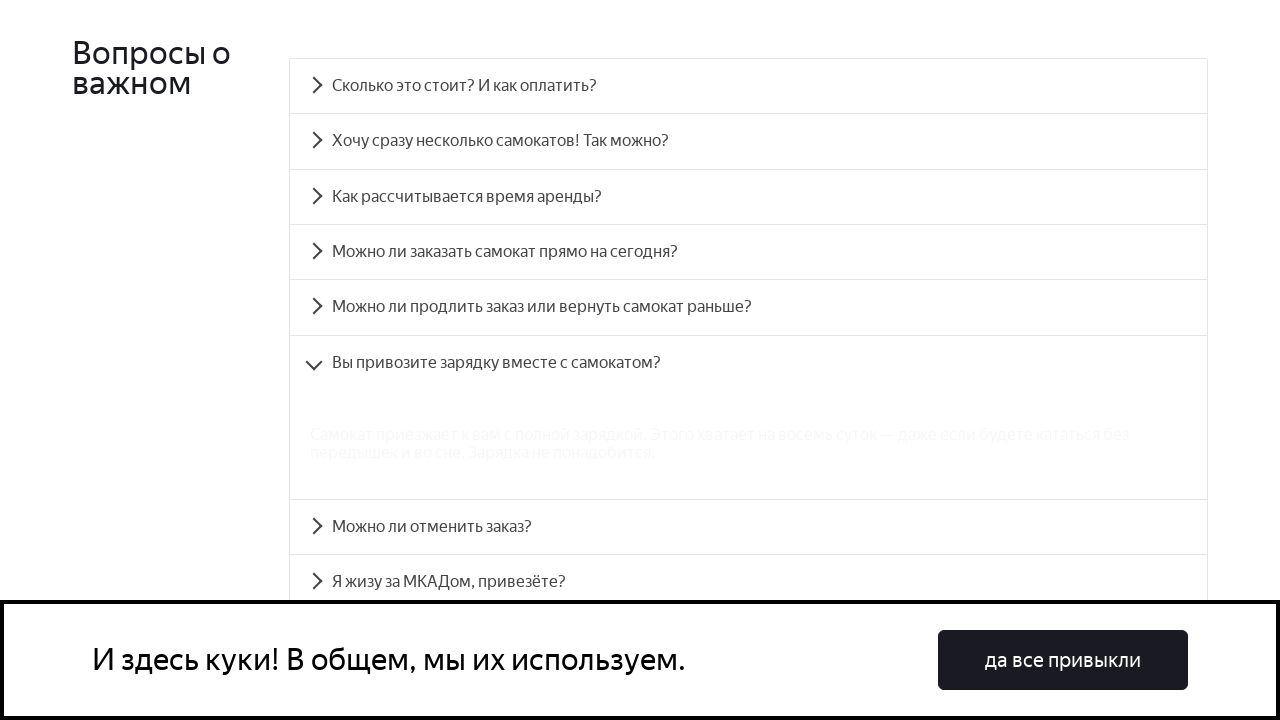

FAQ answer panel 5 became visible
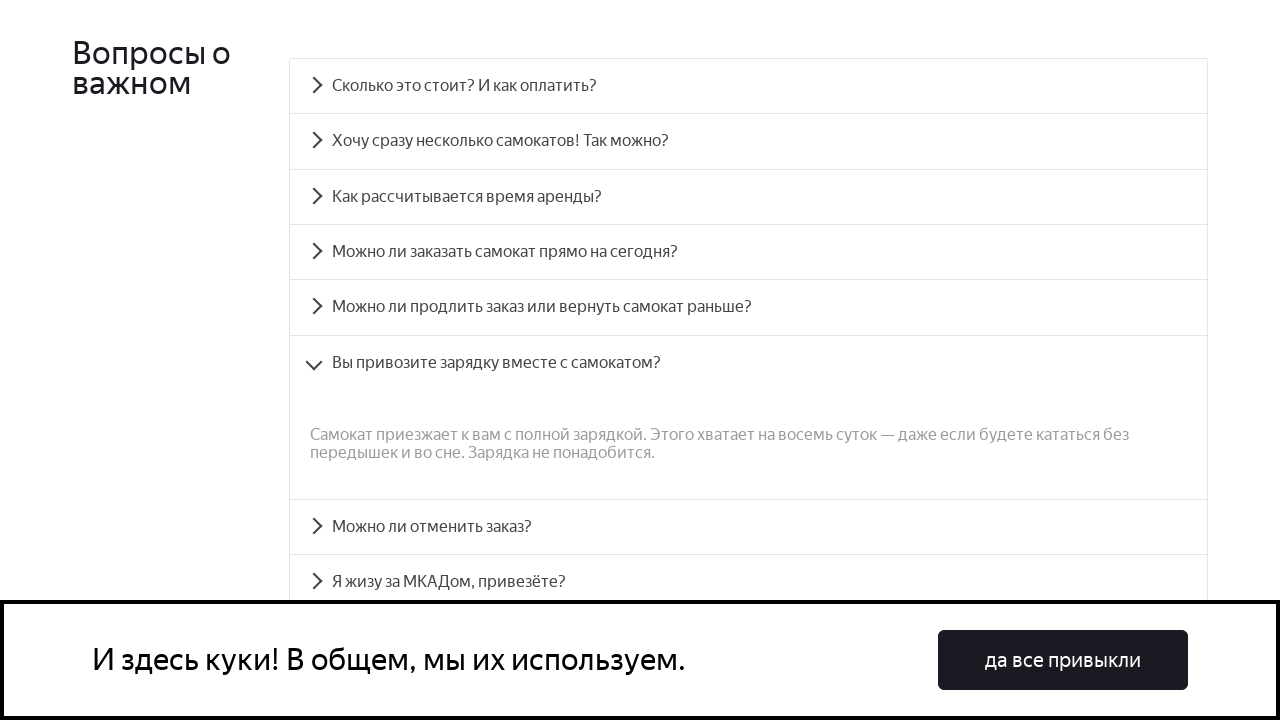

Retrieved text content from FAQ answer panel 5
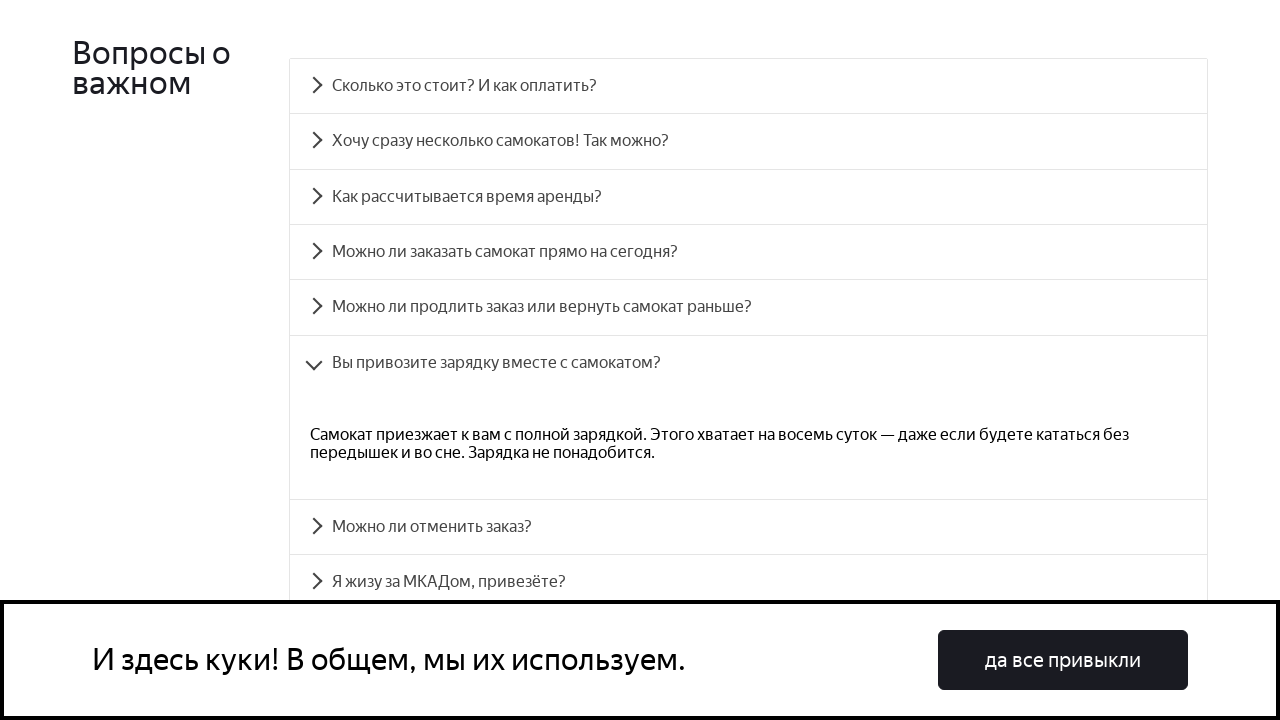

Verified FAQ item 5 answer text matches expected content
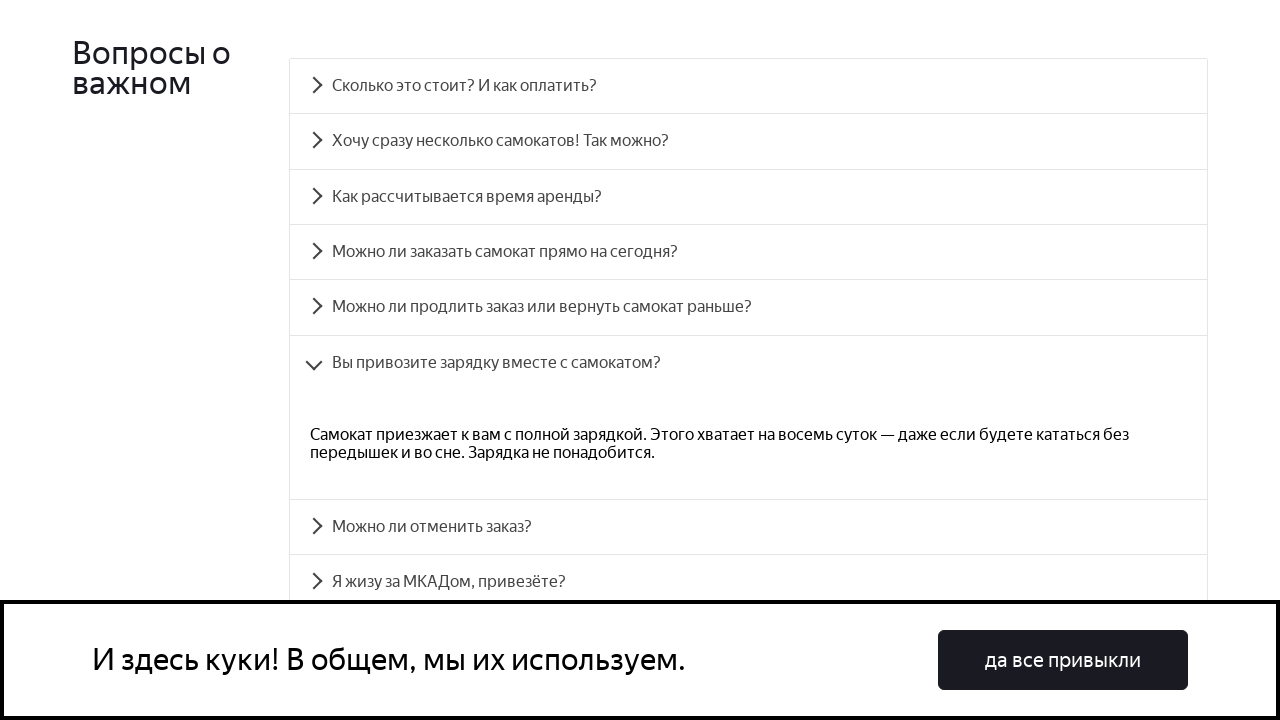

Scrolled to FAQ question 6 heading into view
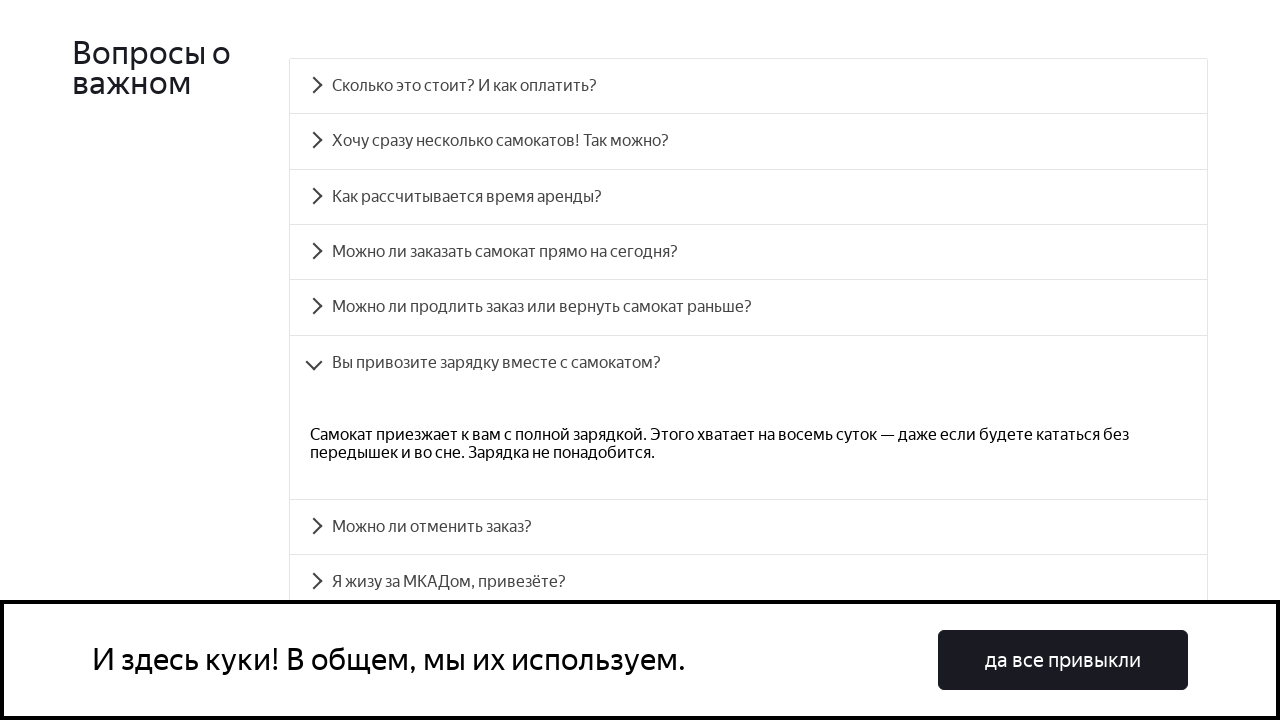

Clicked on FAQ question 6 heading to expand accordion at (748, 527) on #accordion__heading-6
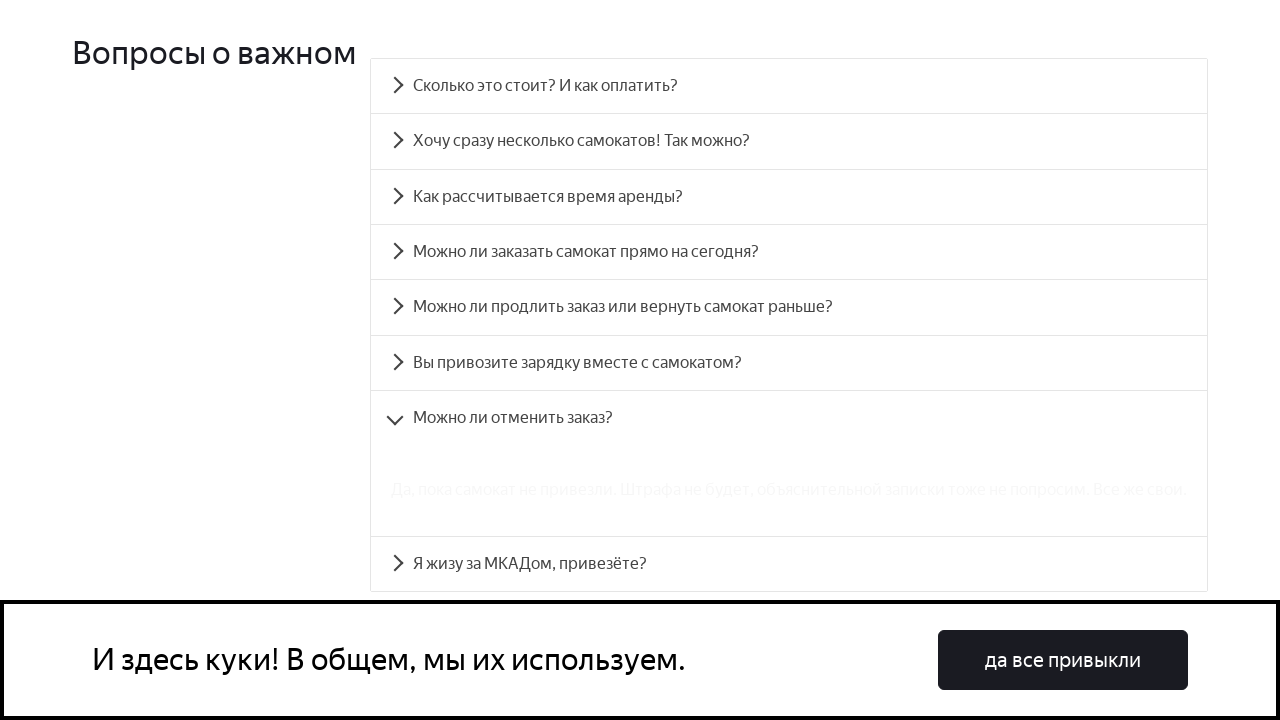

FAQ answer panel 6 became visible
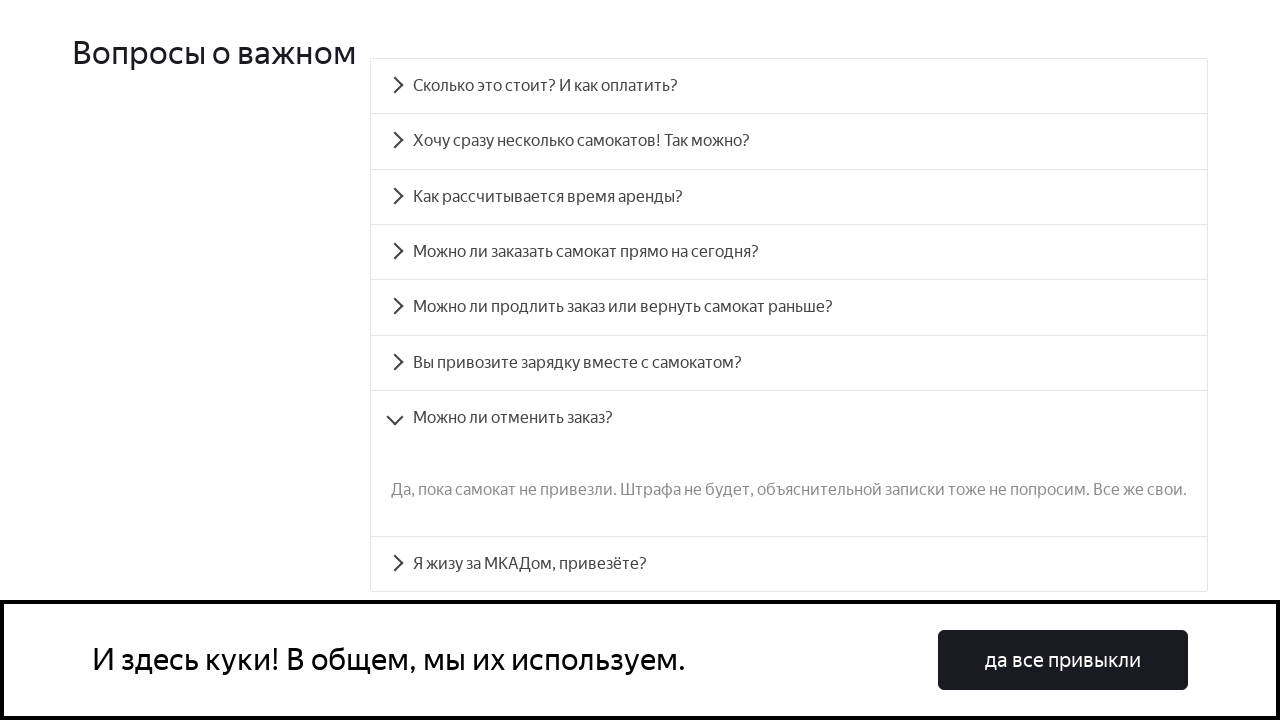

Retrieved text content from FAQ answer panel 6
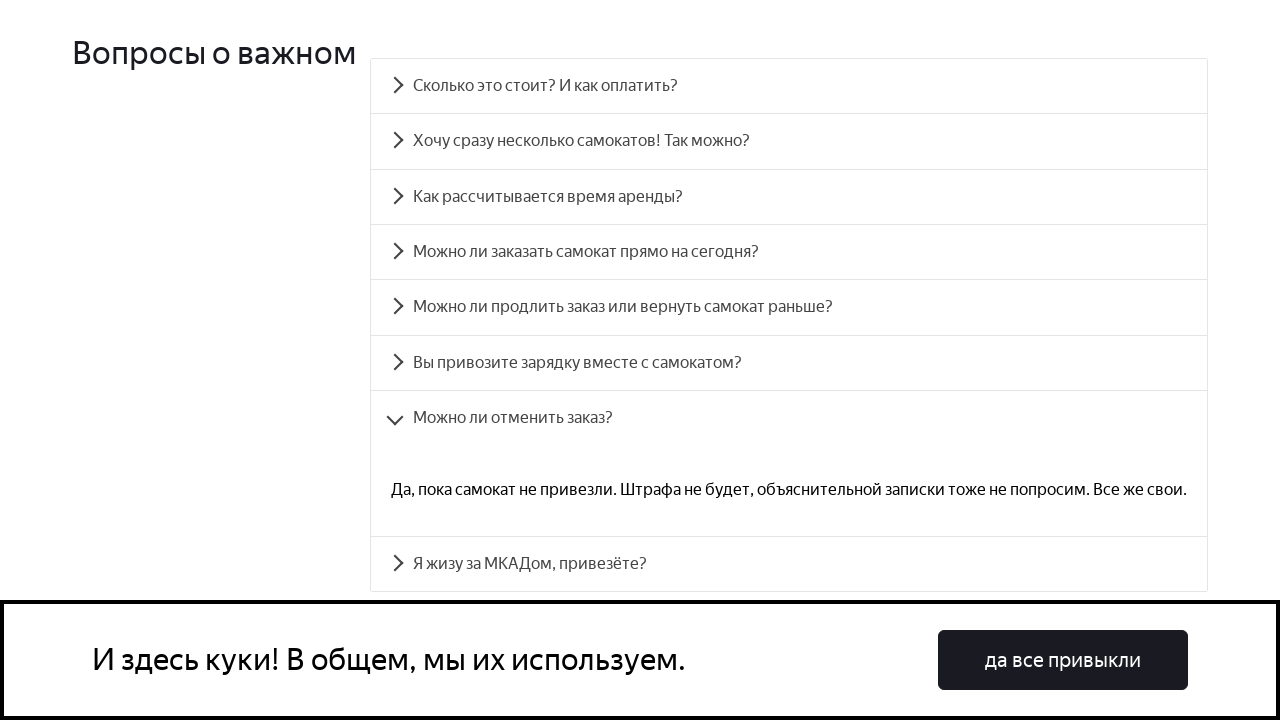

Verified FAQ item 6 answer text matches expected content
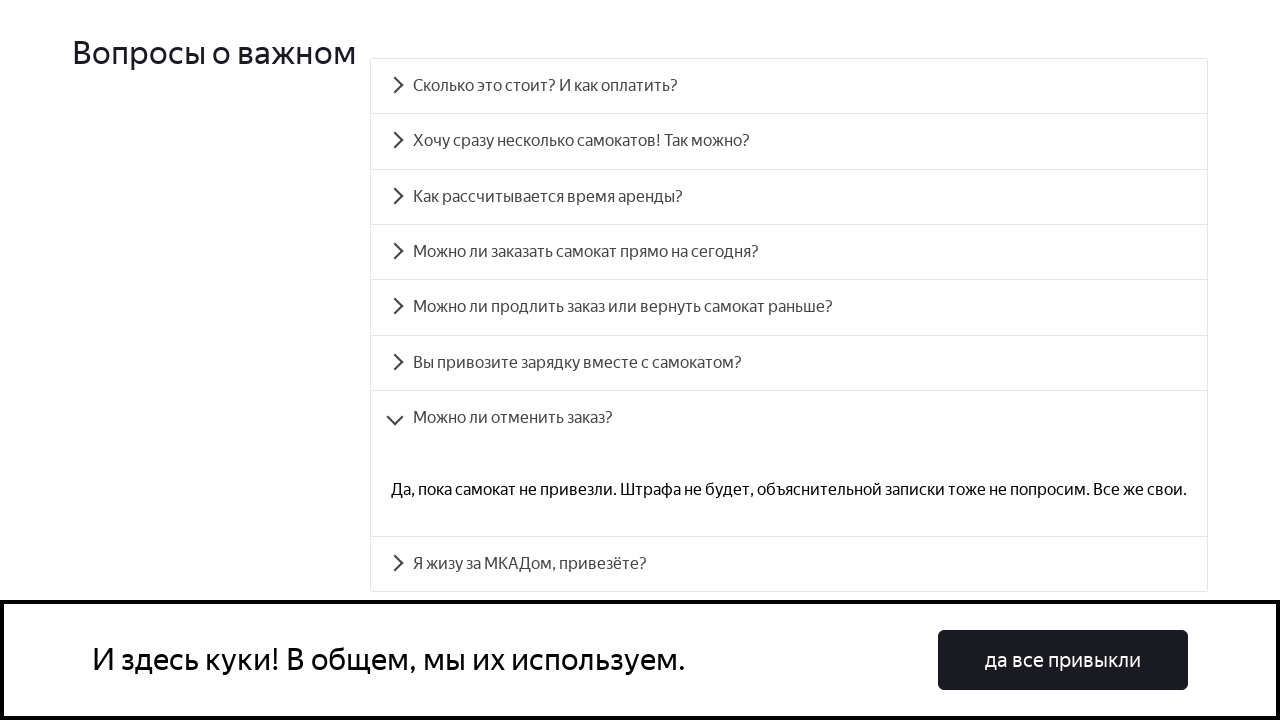

Scrolled to FAQ question 7 heading into view
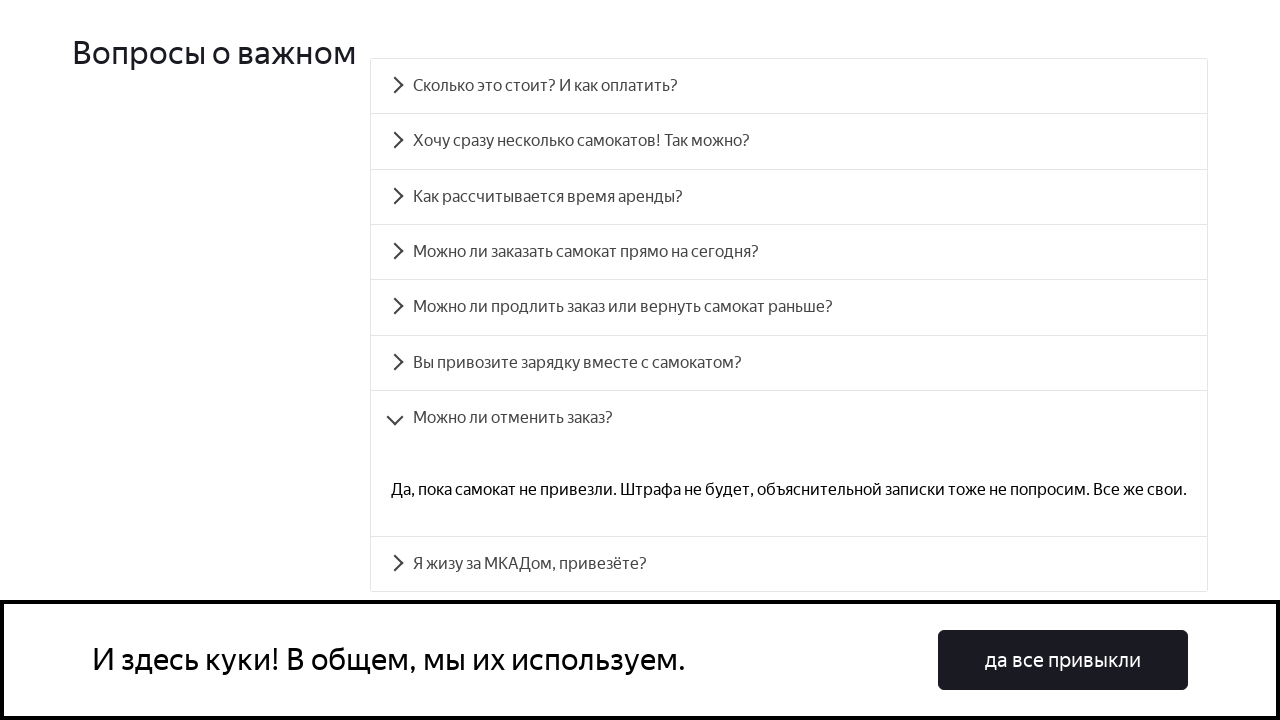

Clicked on FAQ question 7 heading to expand accordion at (789, 564) on #accordion__heading-7
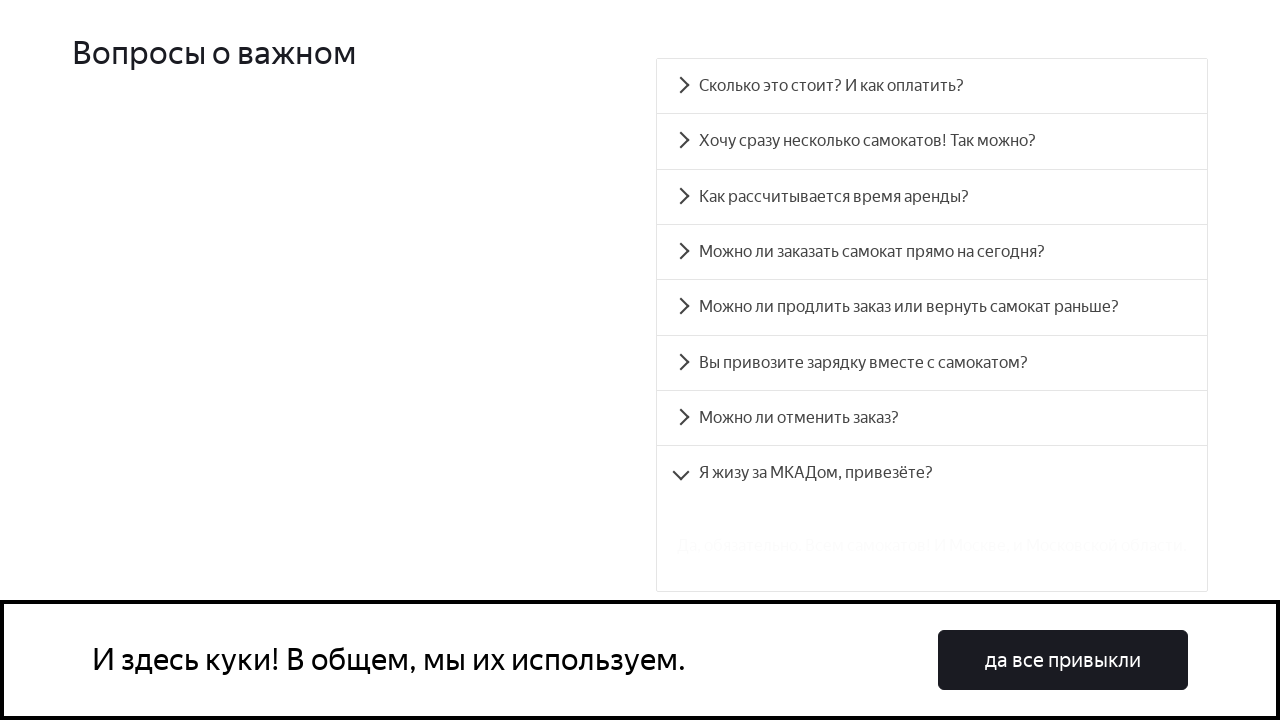

FAQ answer panel 7 became visible
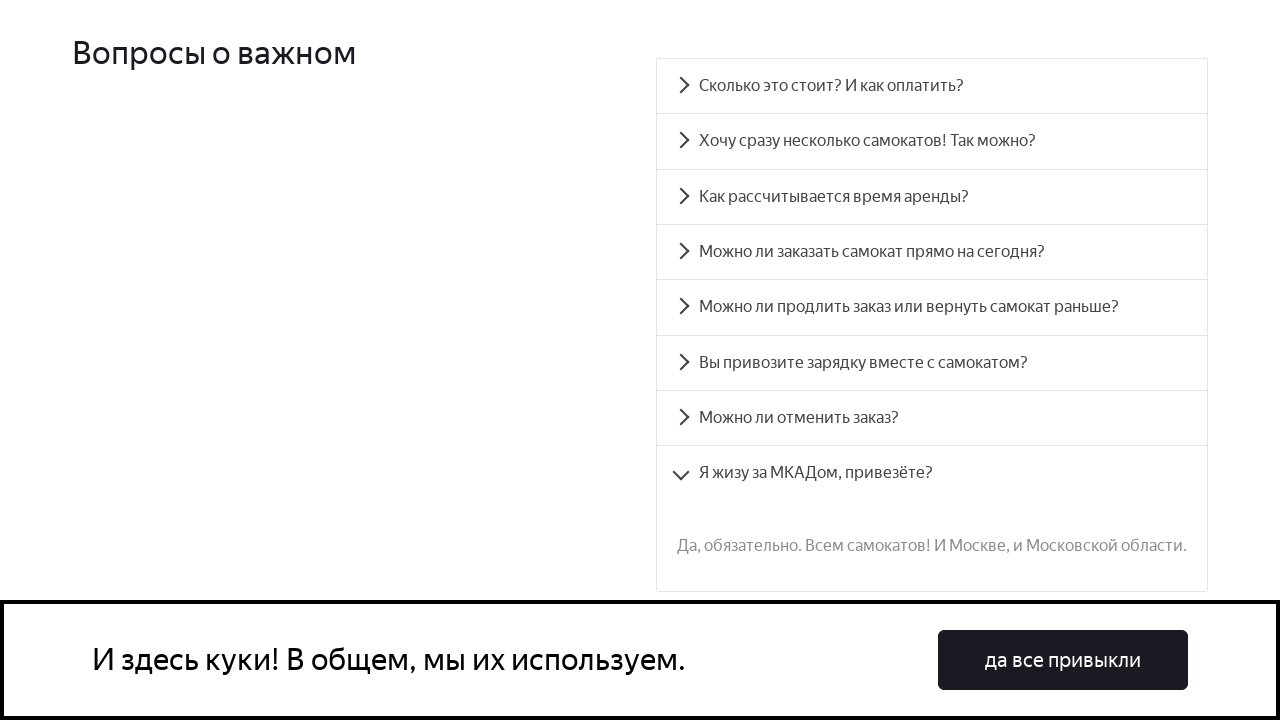

Retrieved text content from FAQ answer panel 7
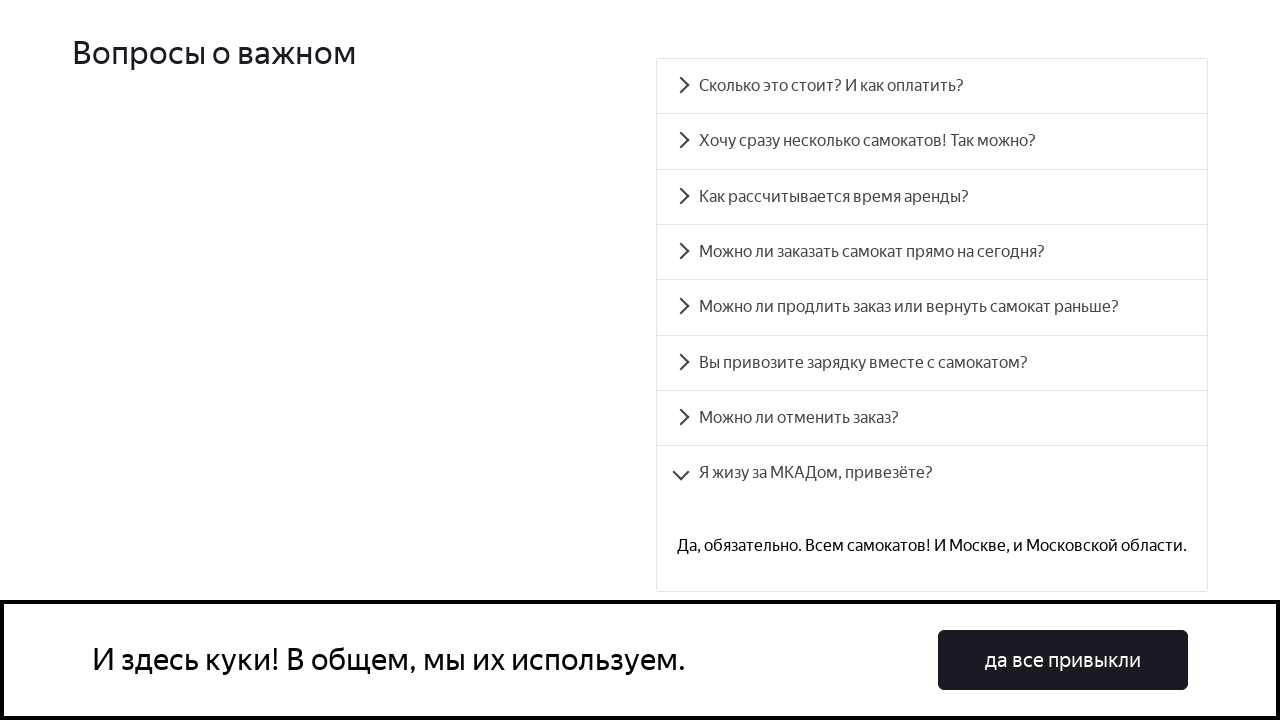

Verified FAQ item 7 answer text matches expected content
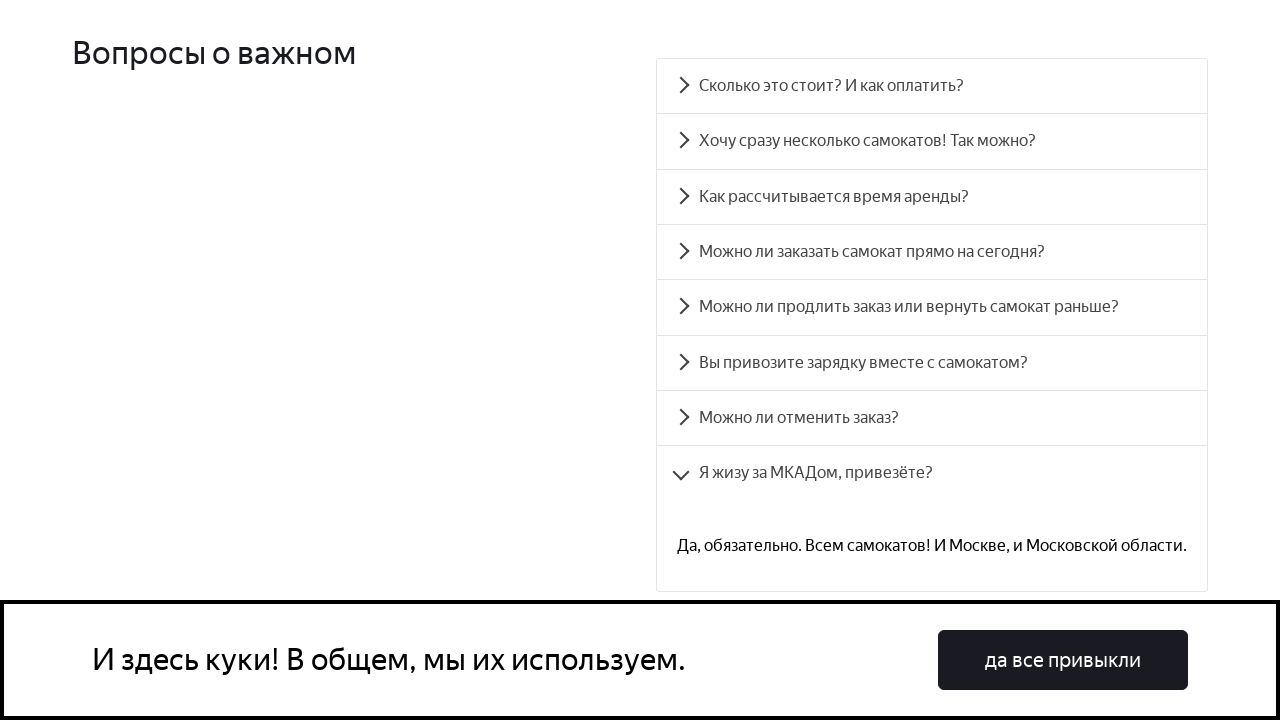

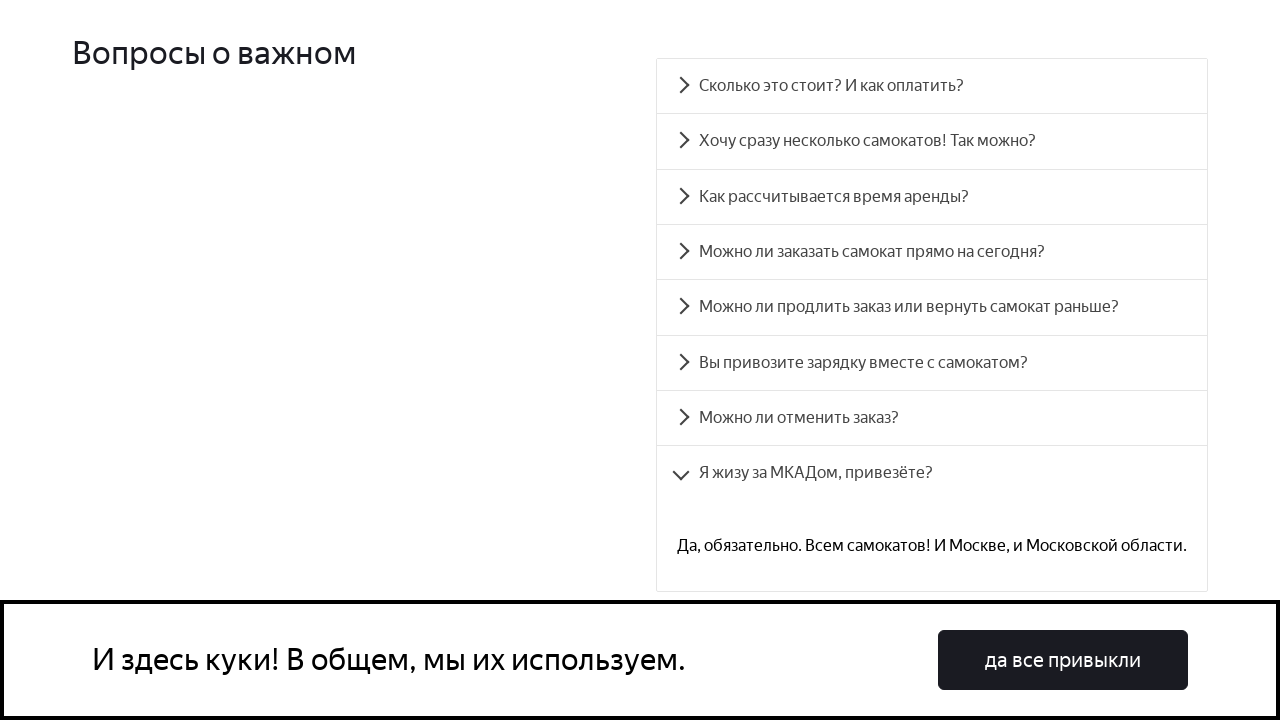